Tests dynamic content functionality by navigating to the dynamic content page and refreshing multiple times to verify content changes

Starting URL: http://the-internet.herokuapp.com

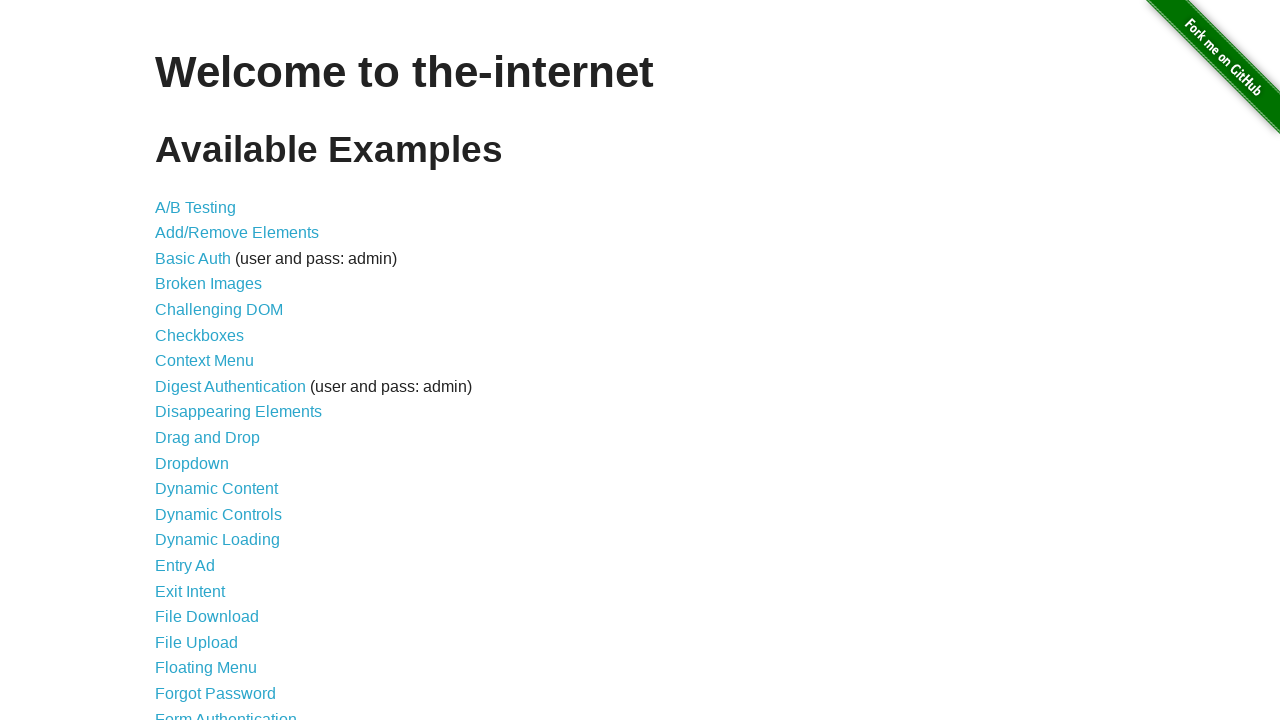

Clicked on dynamic content link at (216, 489) on xpath=//a[@href='/dynamic_content']
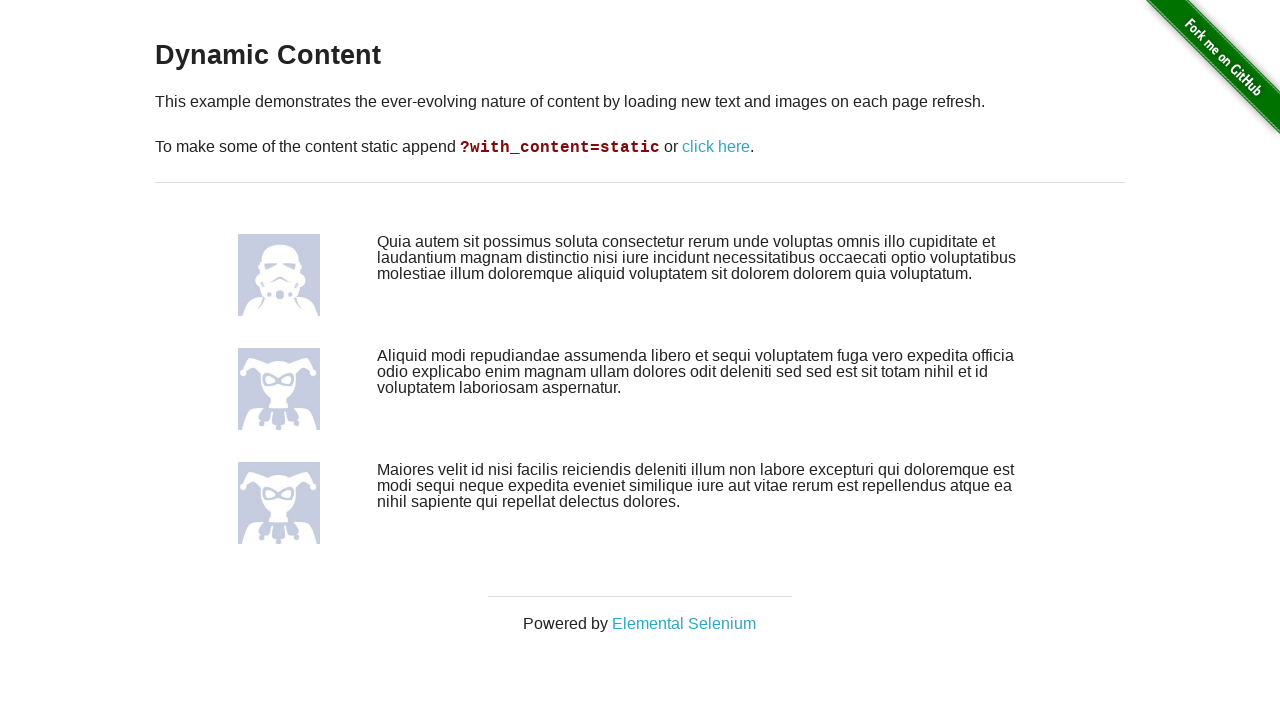

Dynamic content page loaded and content selector appeared
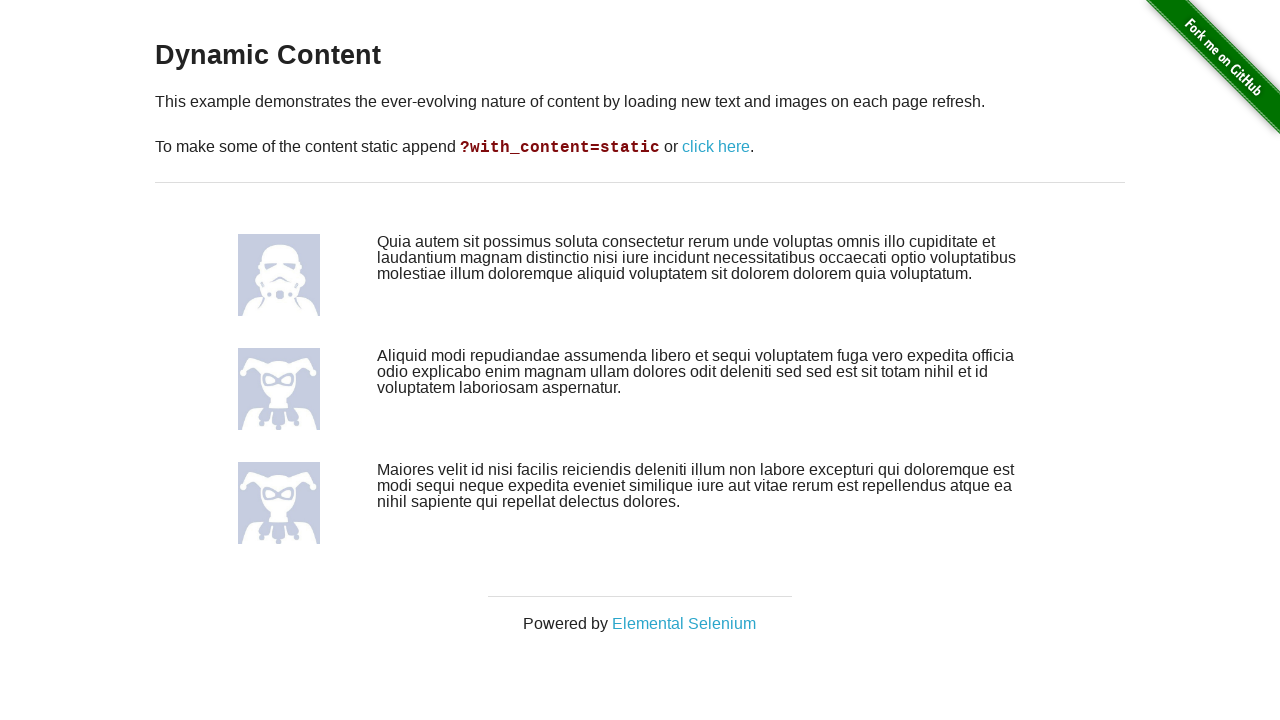

Retrieved initial content from first dynamic content element
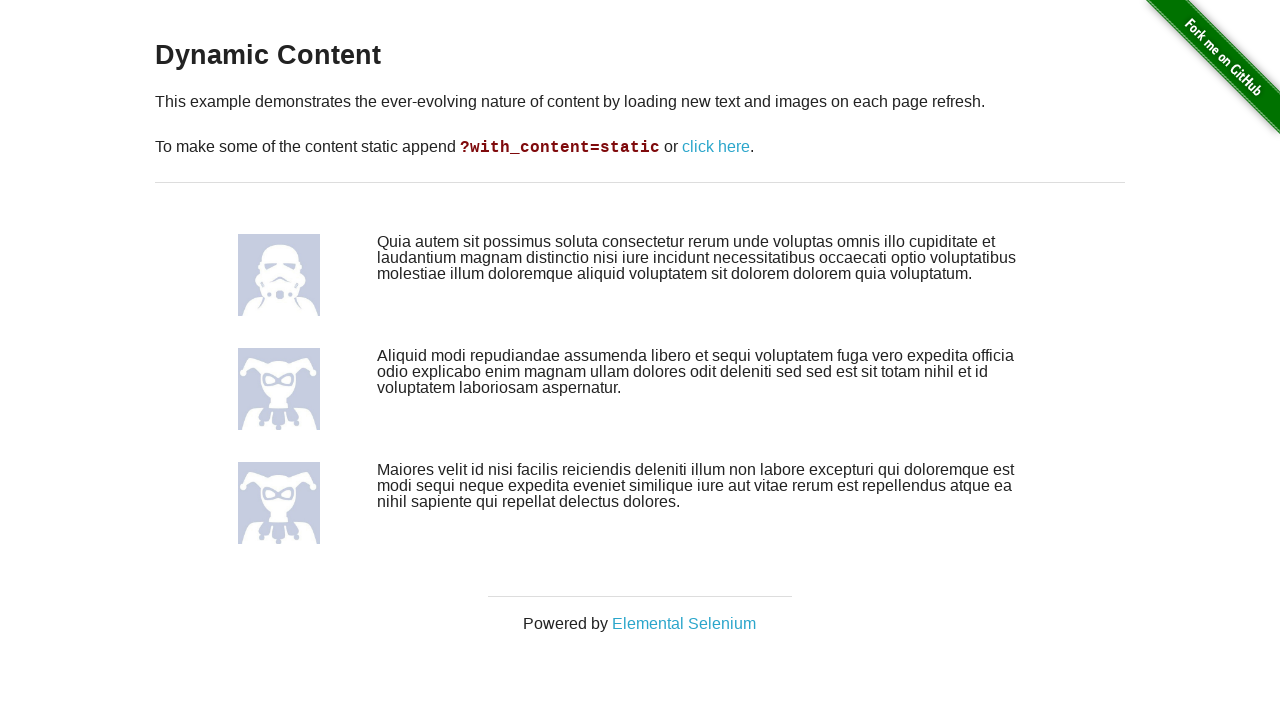

Refreshed page (iteration 1/10)
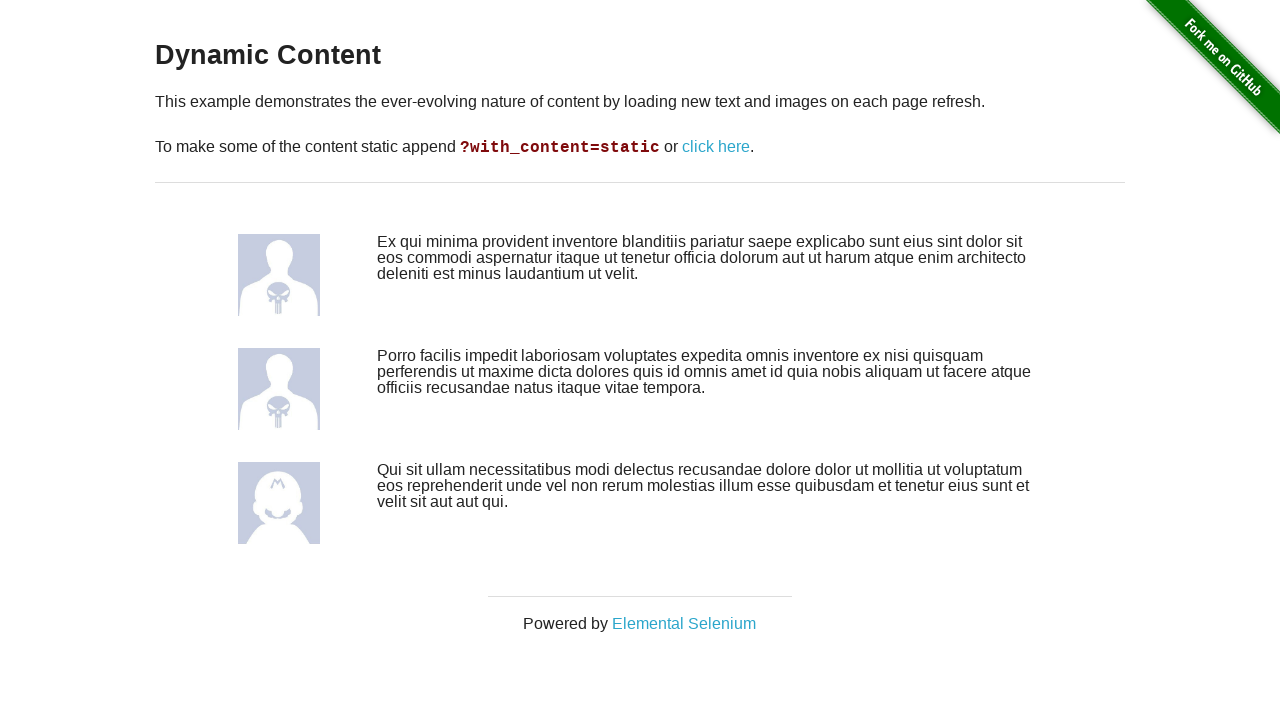

Dynamic content reloaded after refresh (iteration 1/10)
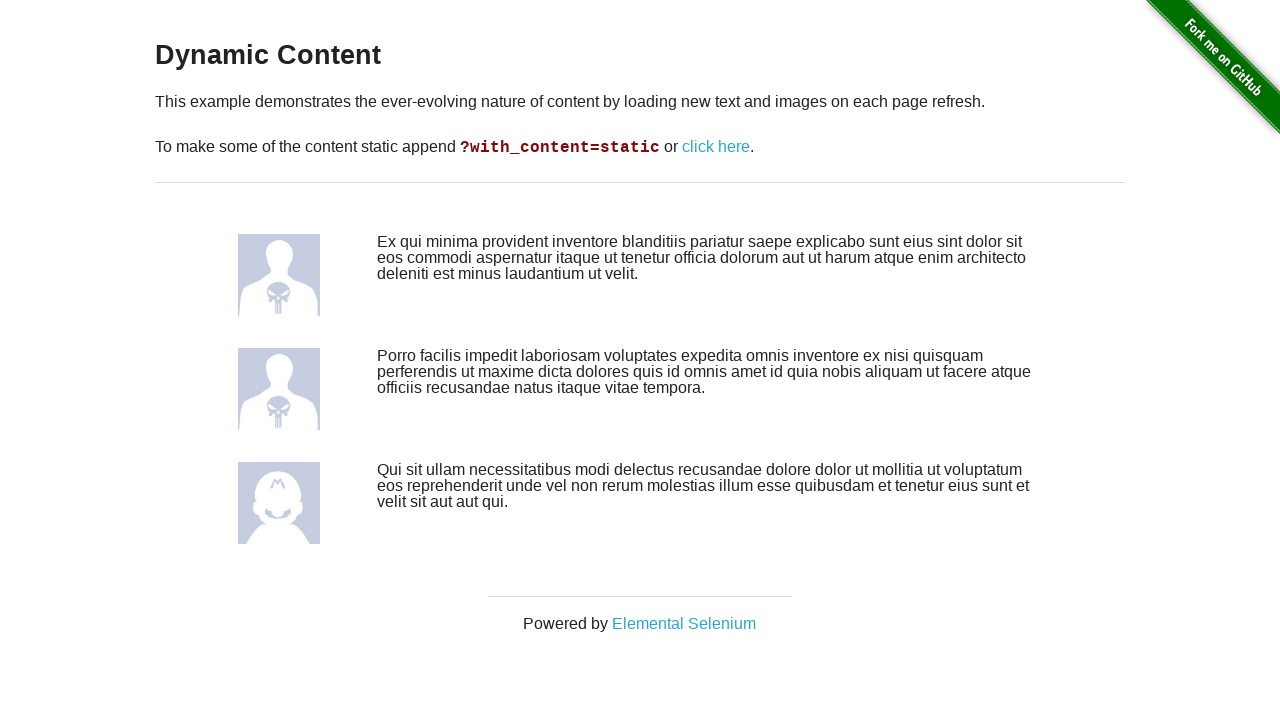

Located all dynamic content elements (iteration 1/10)
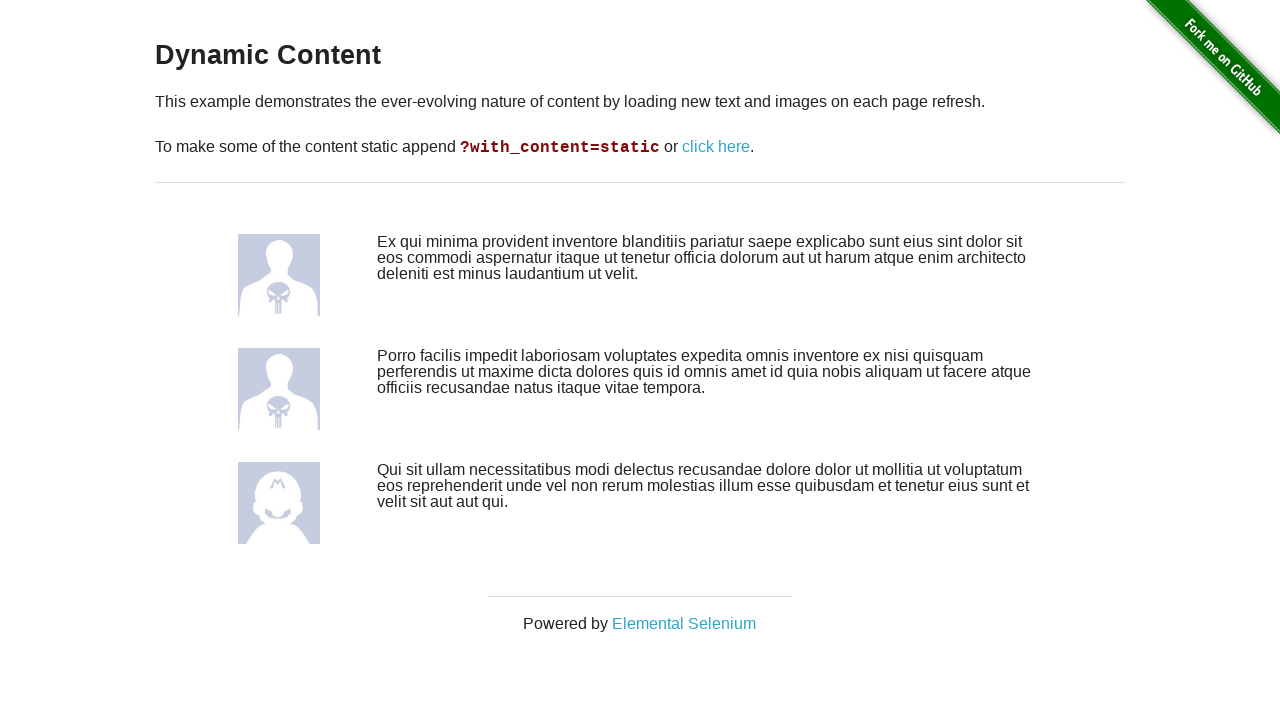

Retrieved text from first dynamic content element (iteration 1/10)
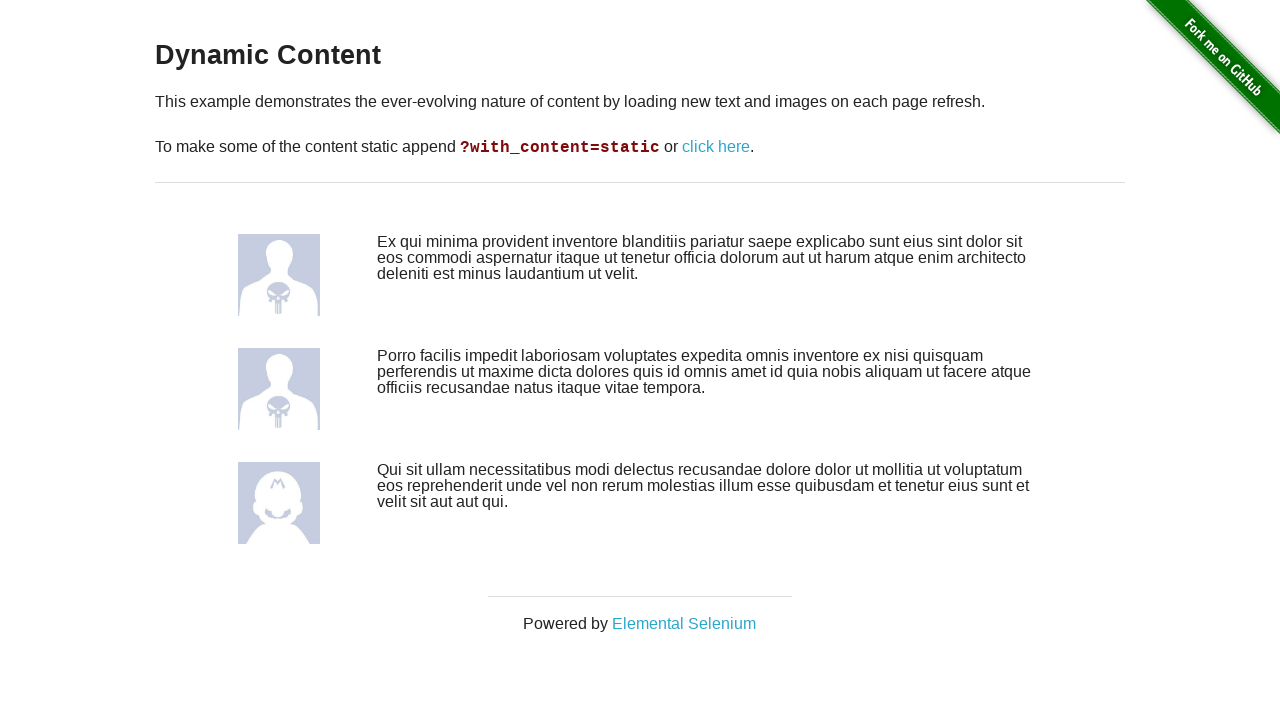

Refreshed page (iteration 2/10)
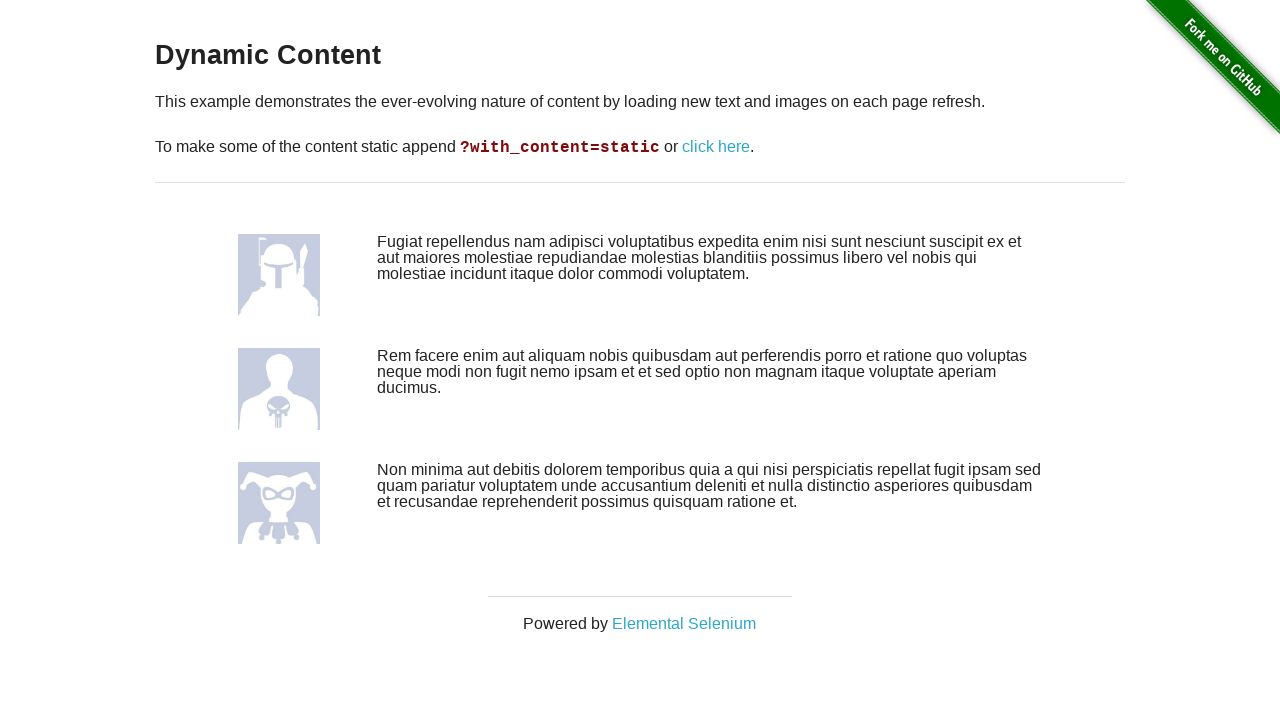

Dynamic content reloaded after refresh (iteration 2/10)
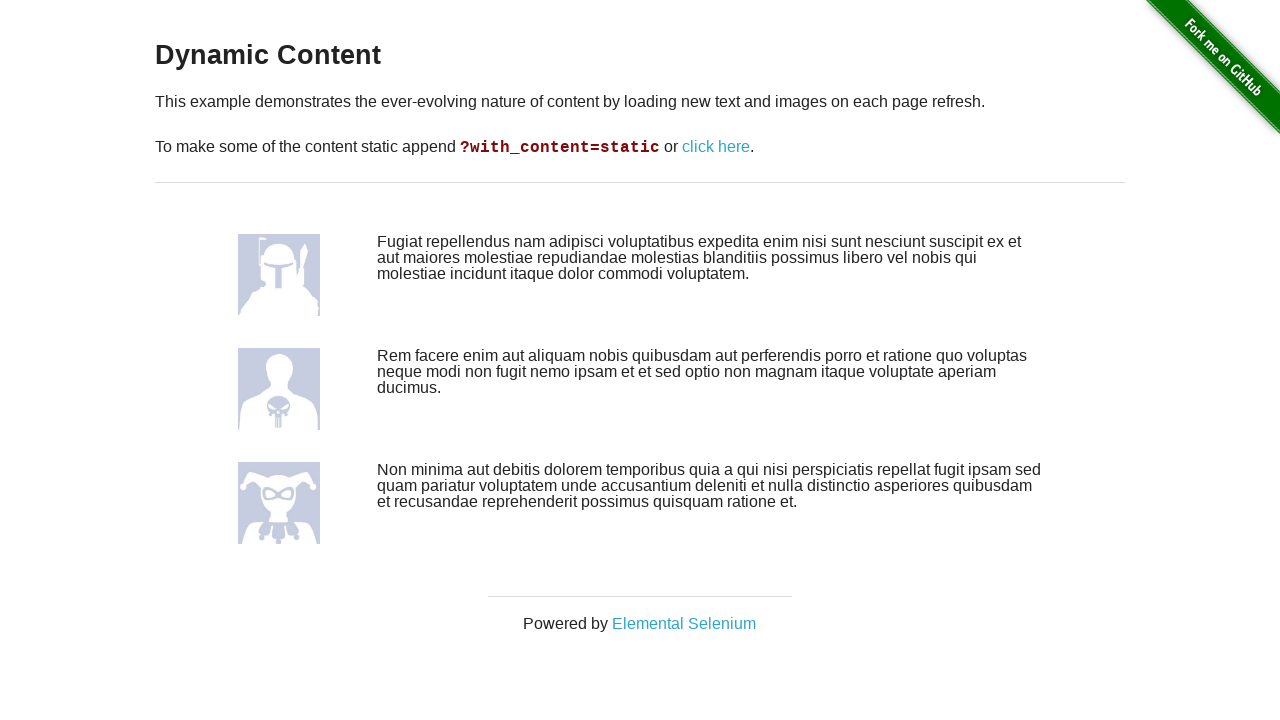

Located all dynamic content elements (iteration 2/10)
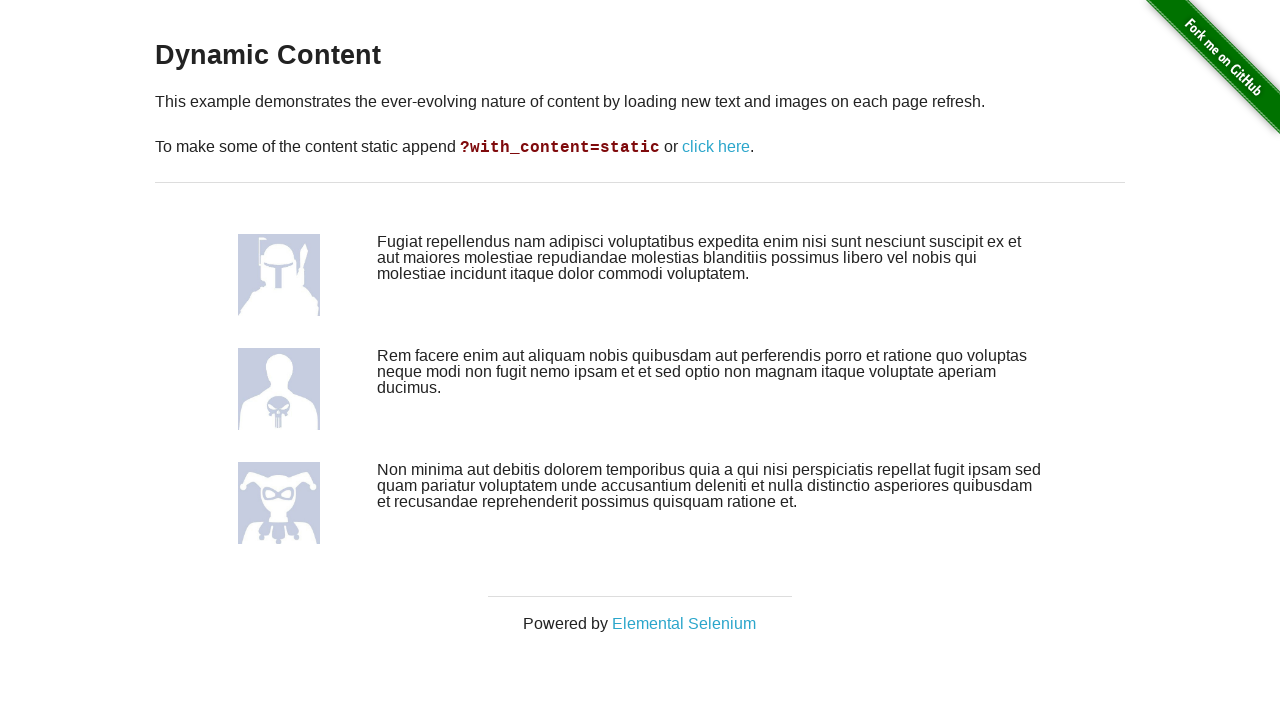

Retrieved text from first dynamic content element (iteration 2/10)
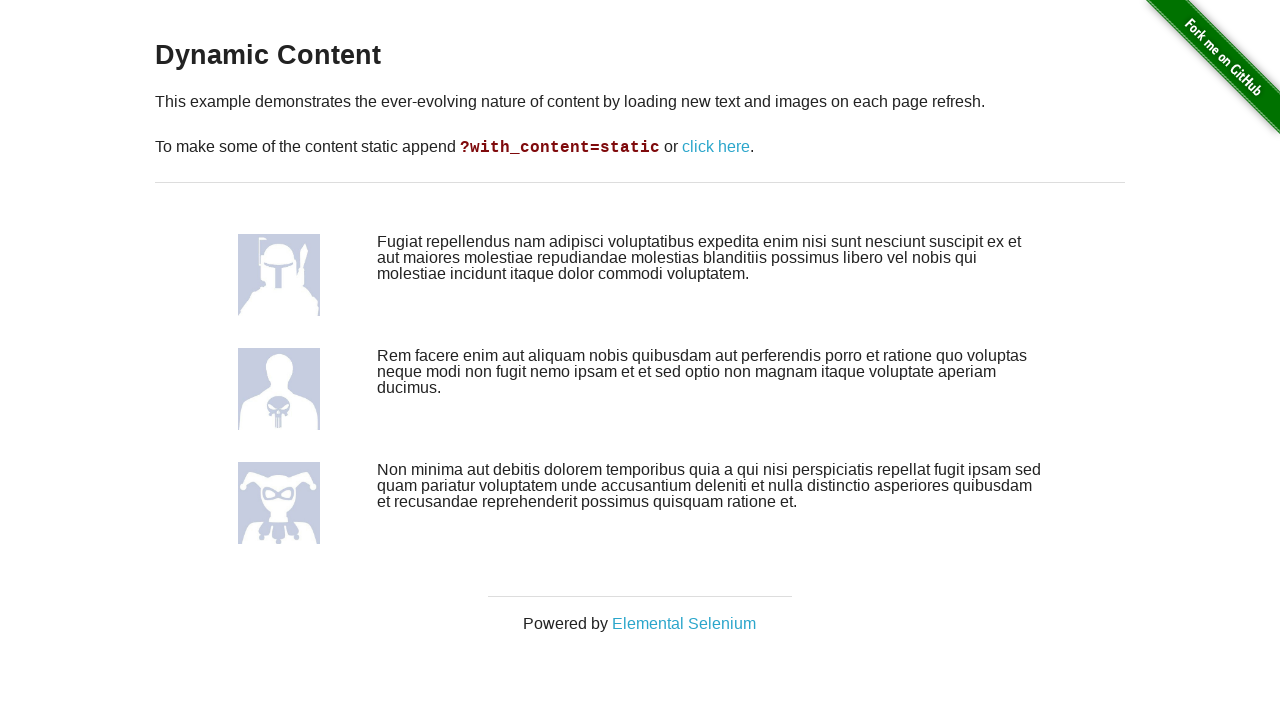

Refreshed page (iteration 3/10)
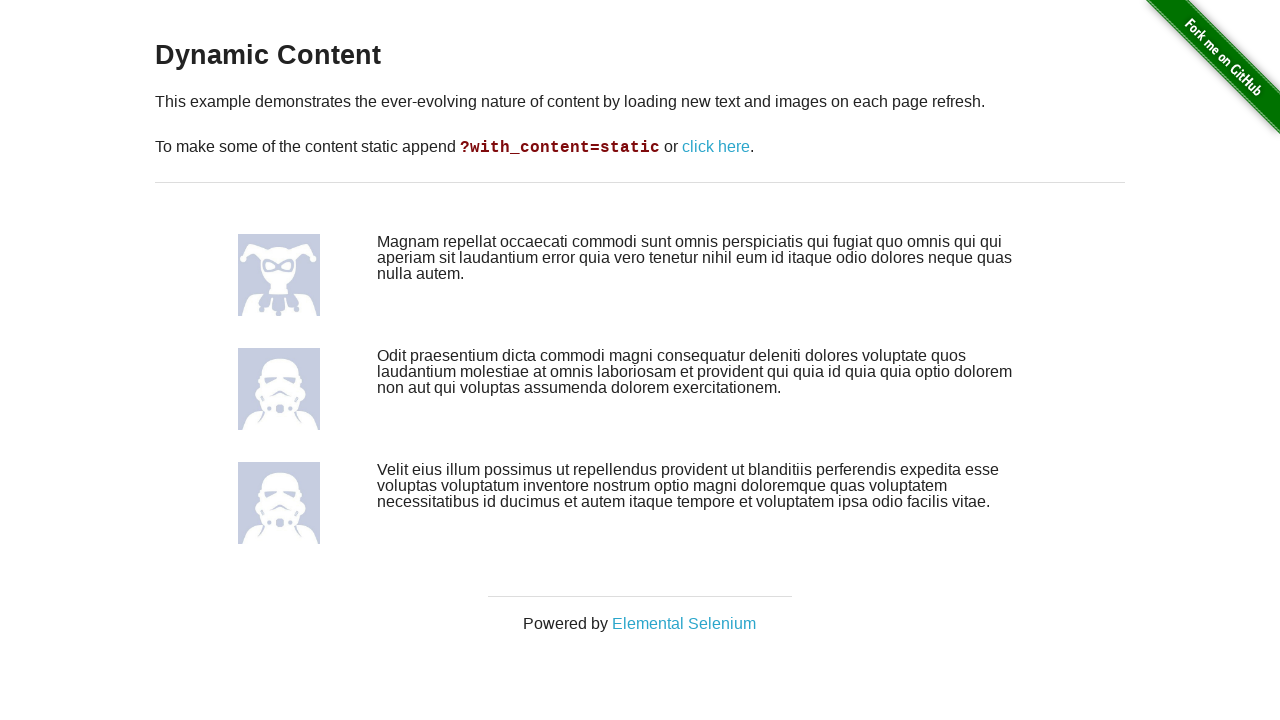

Dynamic content reloaded after refresh (iteration 3/10)
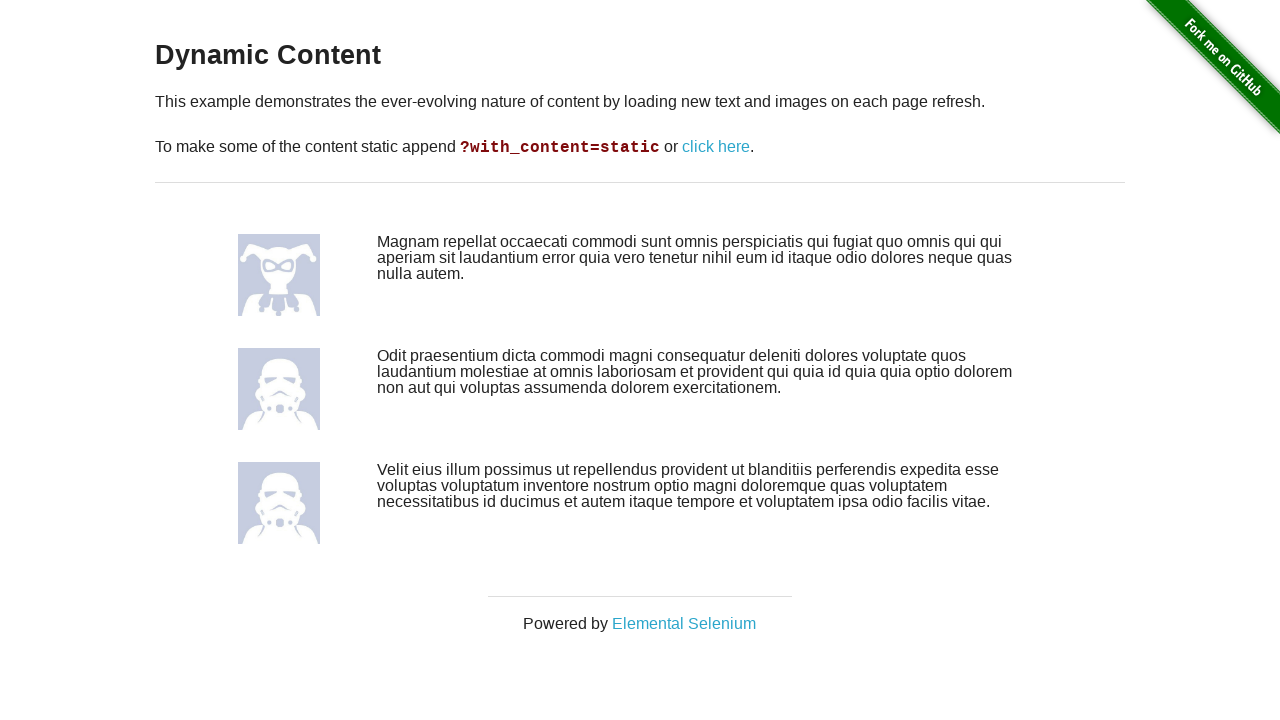

Located all dynamic content elements (iteration 3/10)
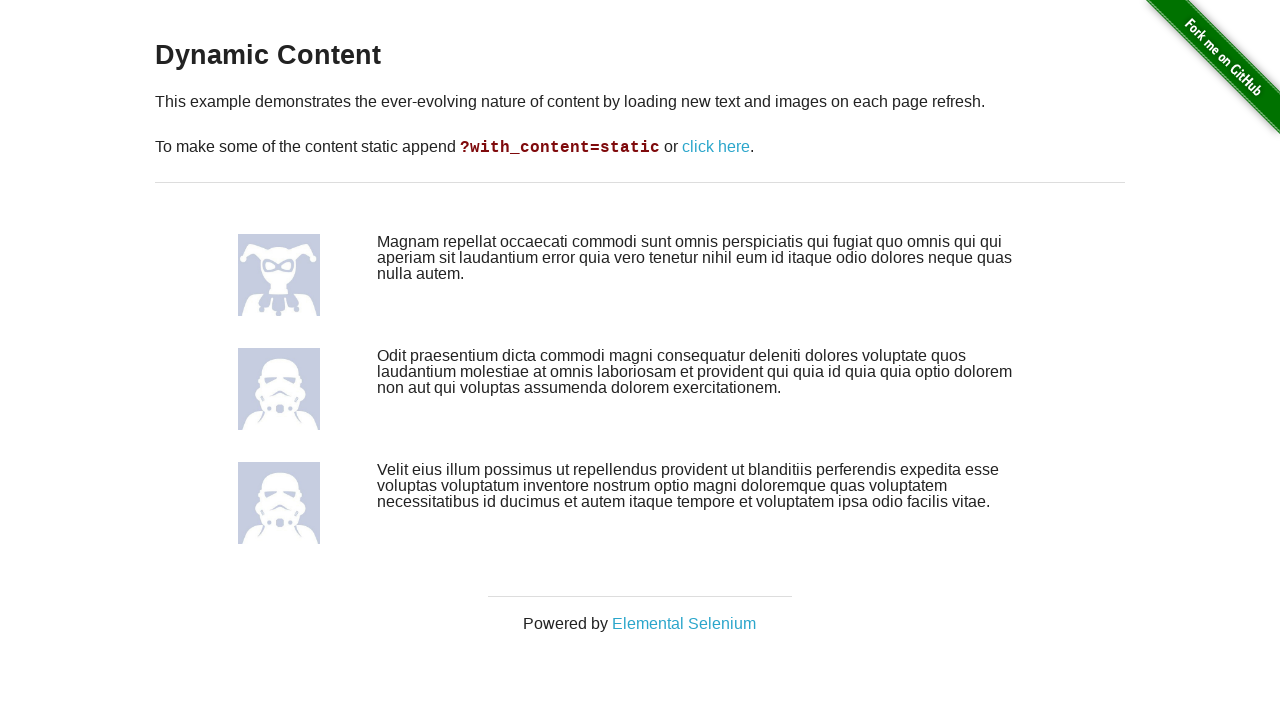

Retrieved text from first dynamic content element (iteration 3/10)
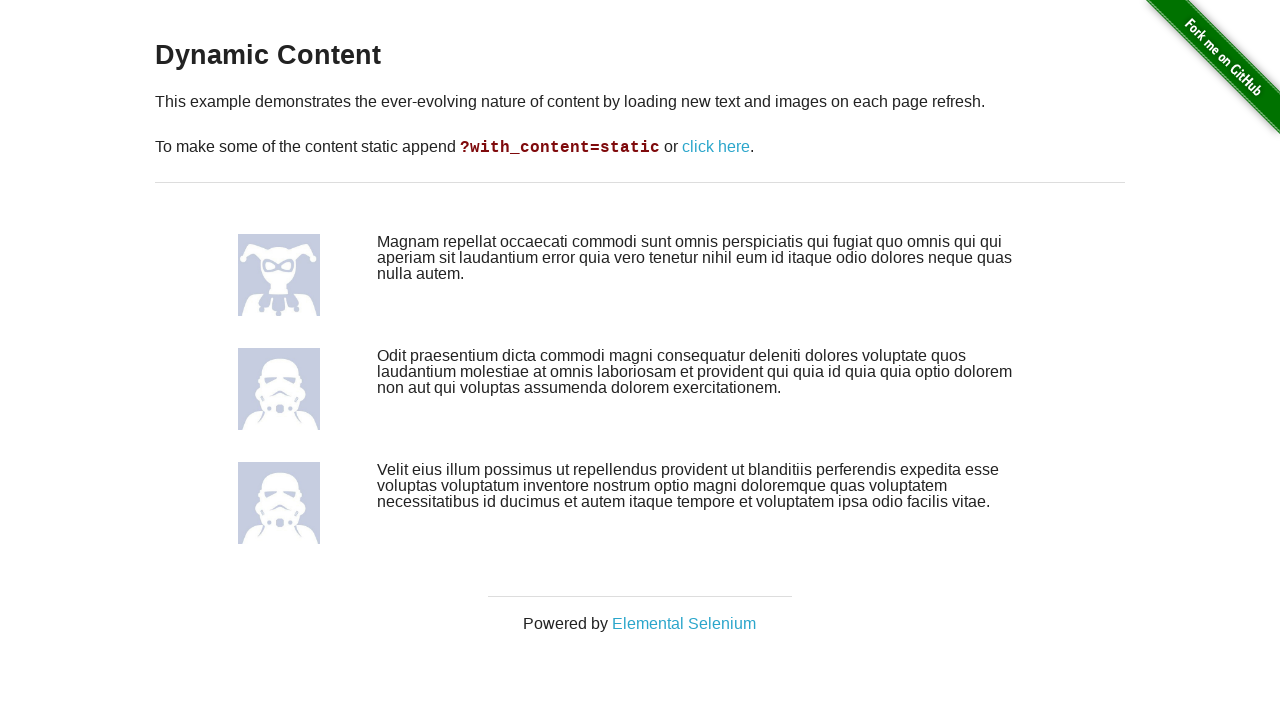

Refreshed page (iteration 4/10)
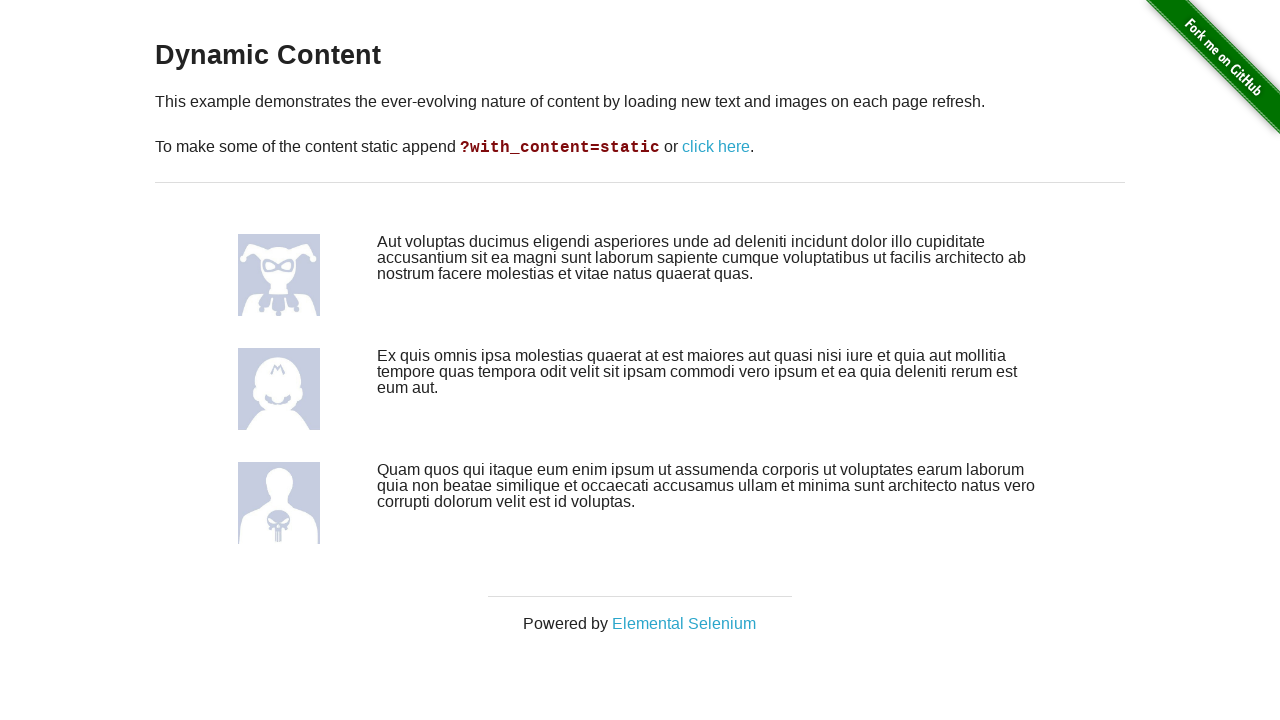

Dynamic content reloaded after refresh (iteration 4/10)
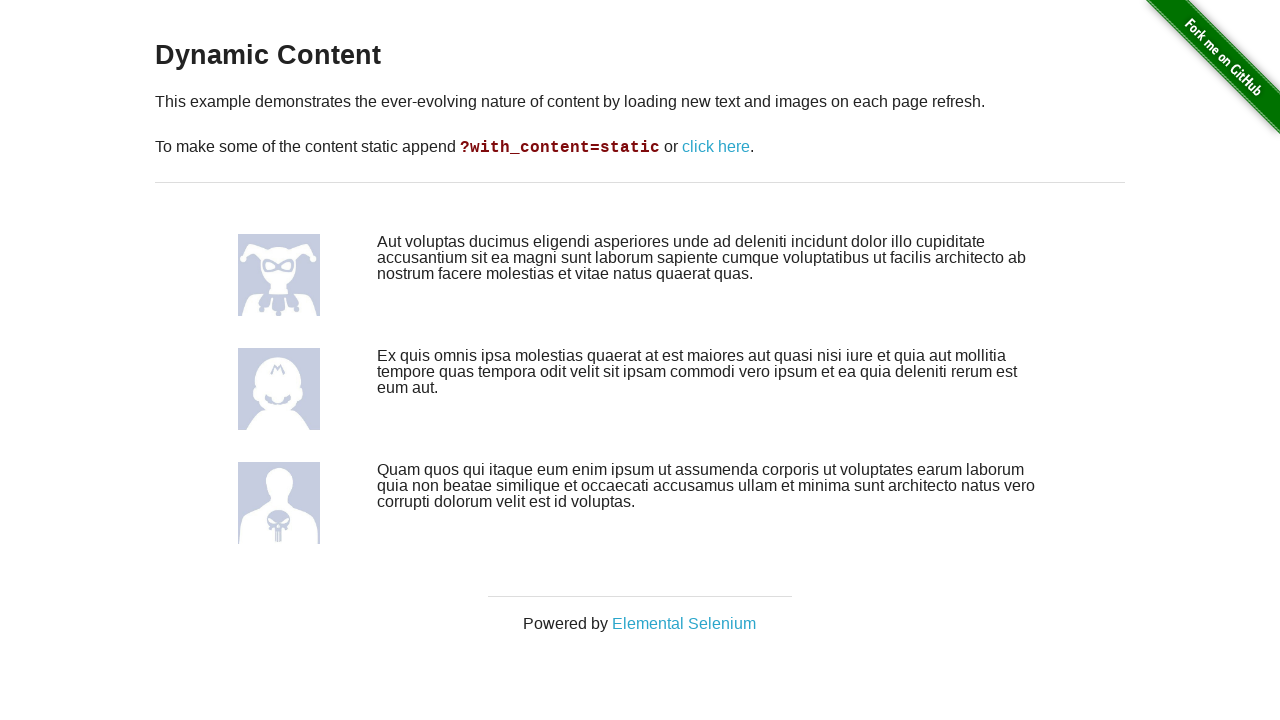

Located all dynamic content elements (iteration 4/10)
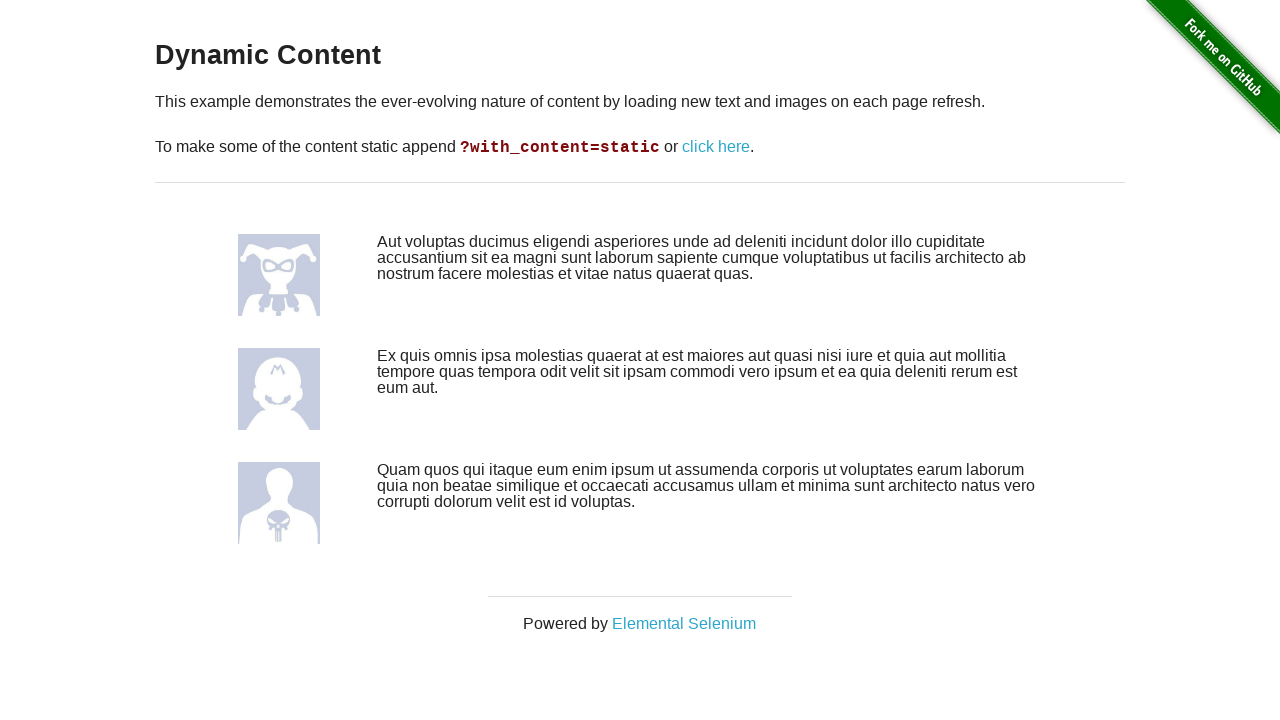

Retrieved text from first dynamic content element (iteration 4/10)
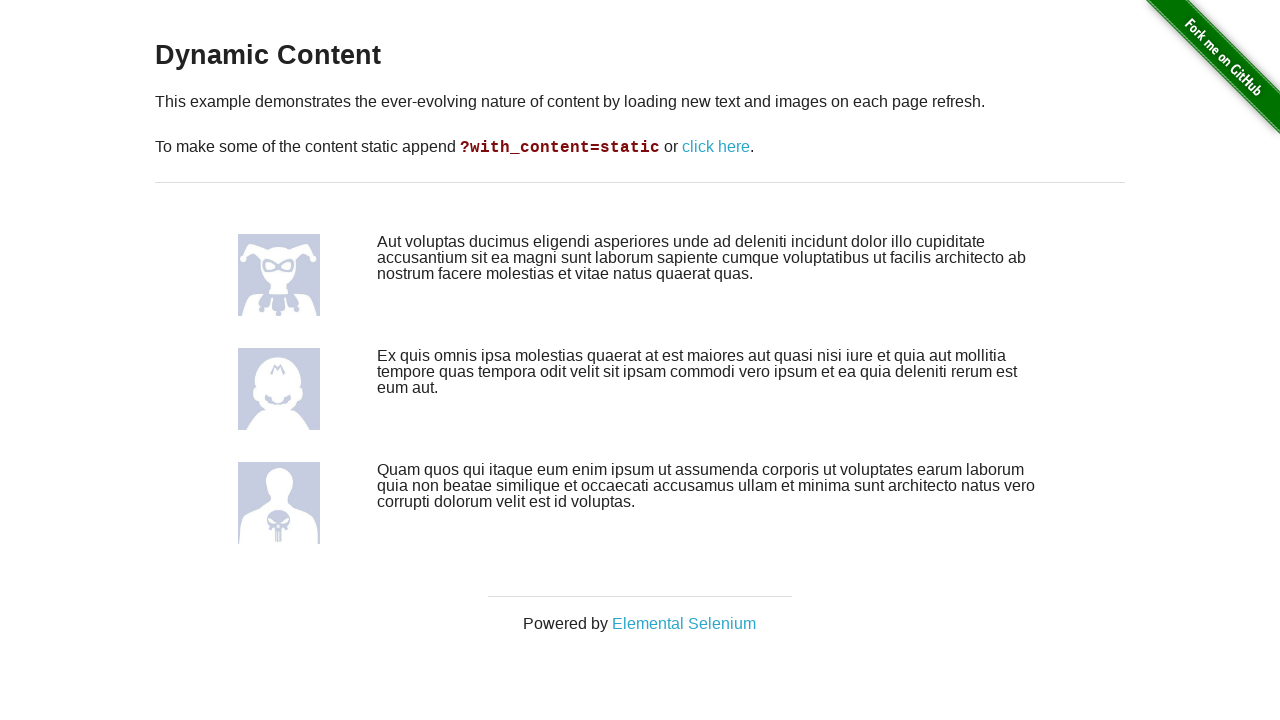

Refreshed page (iteration 5/10)
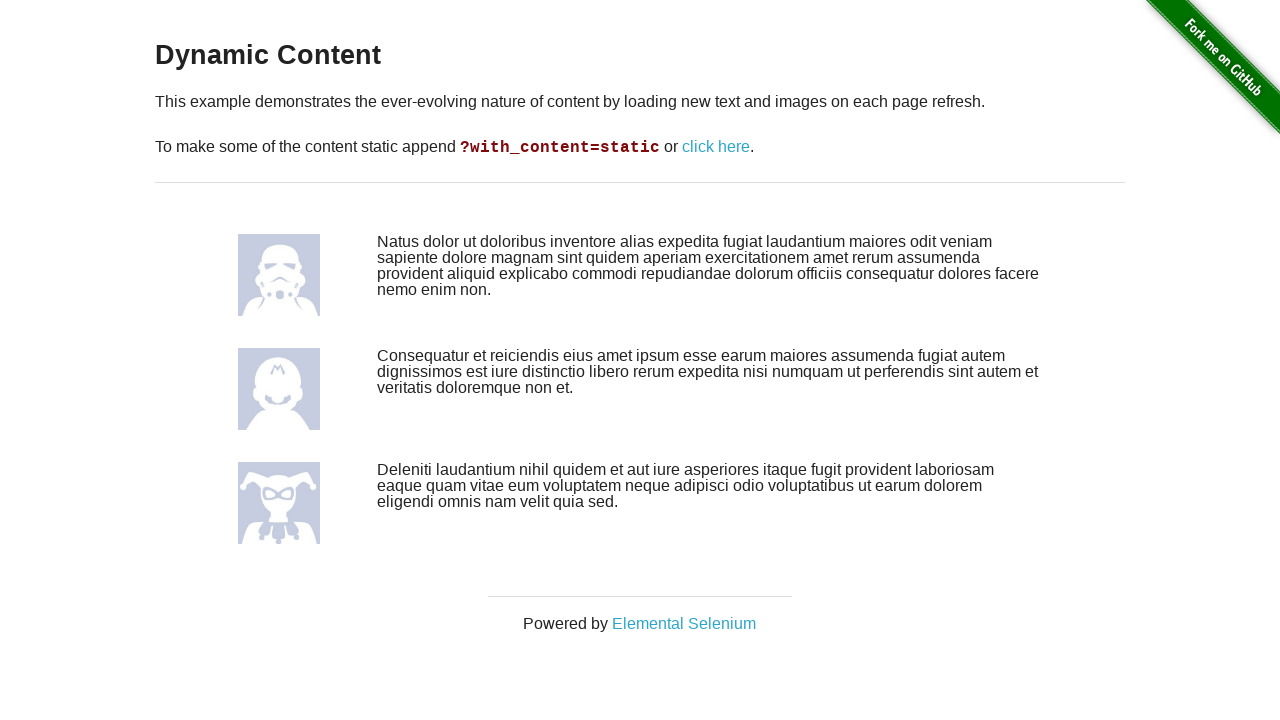

Dynamic content reloaded after refresh (iteration 5/10)
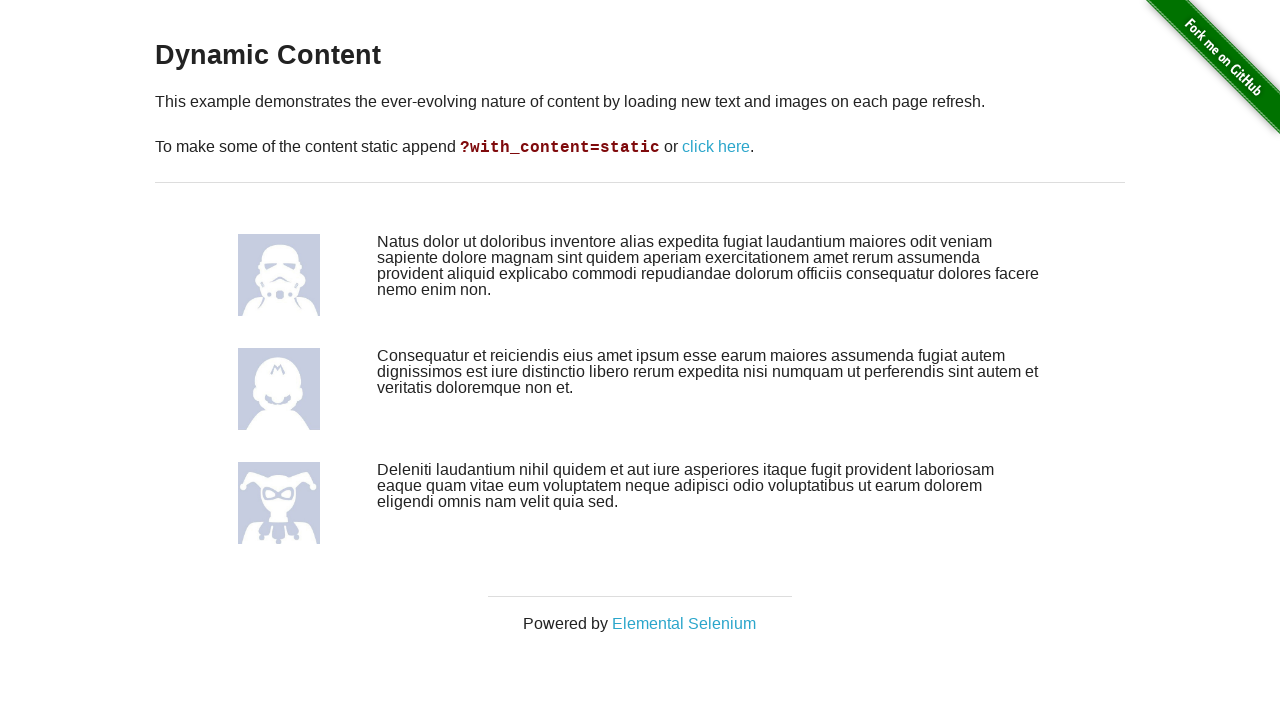

Located all dynamic content elements (iteration 5/10)
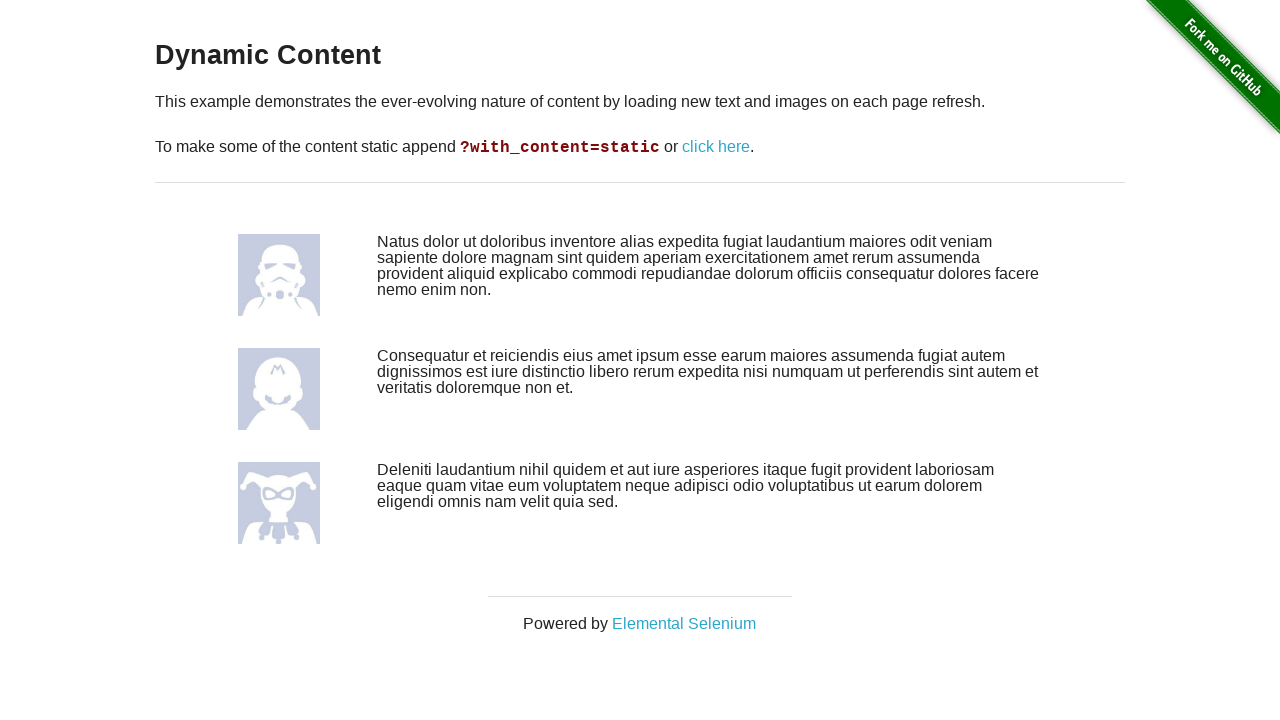

Retrieved text from first dynamic content element (iteration 5/10)
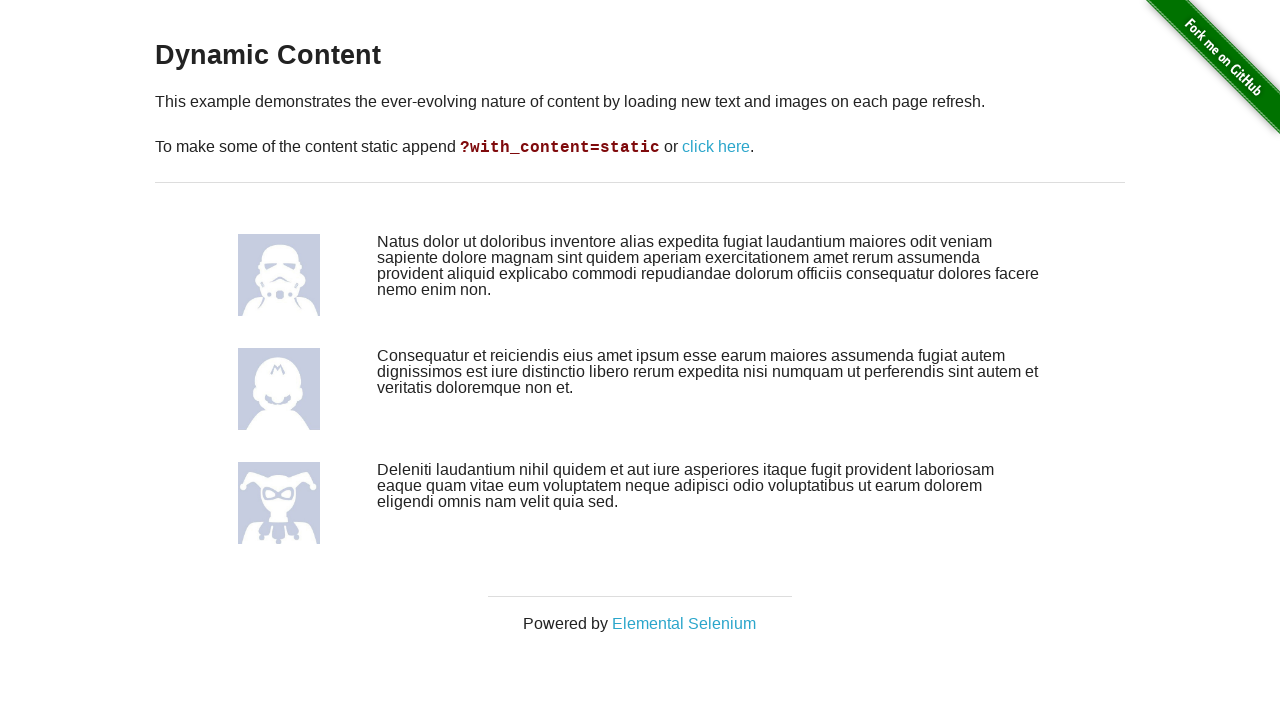

Refreshed page (iteration 6/10)
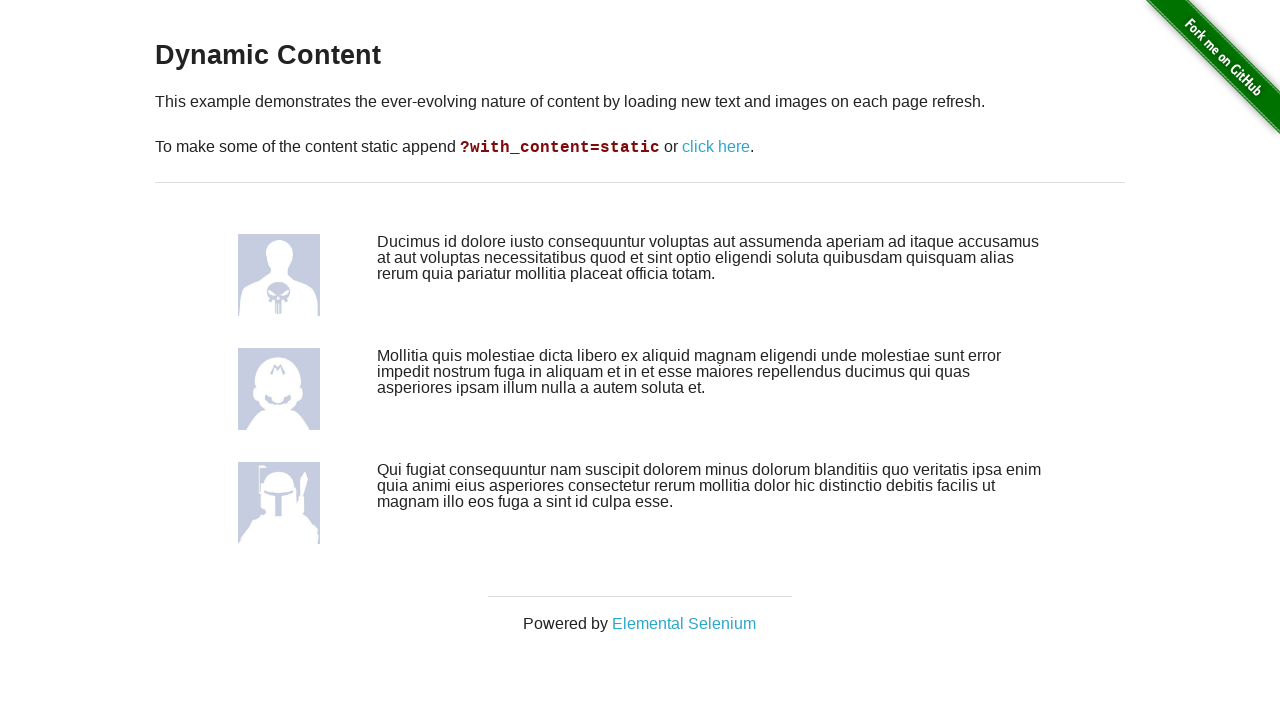

Dynamic content reloaded after refresh (iteration 6/10)
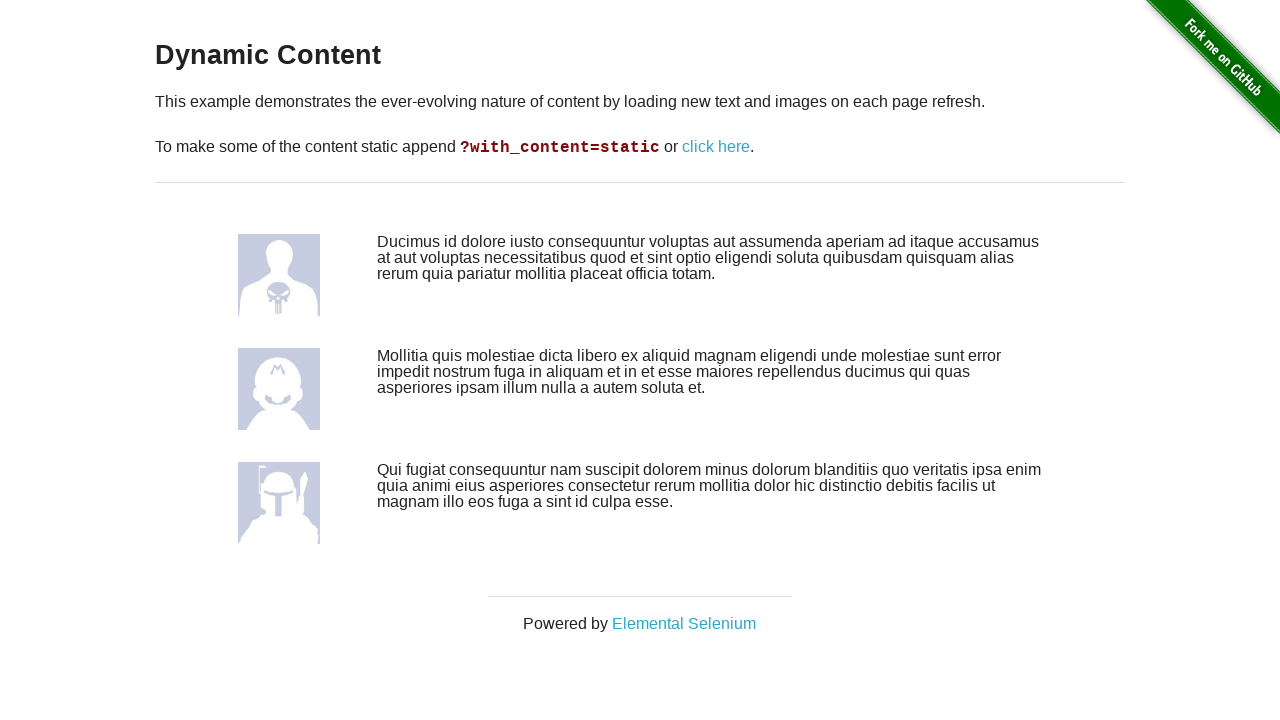

Located all dynamic content elements (iteration 6/10)
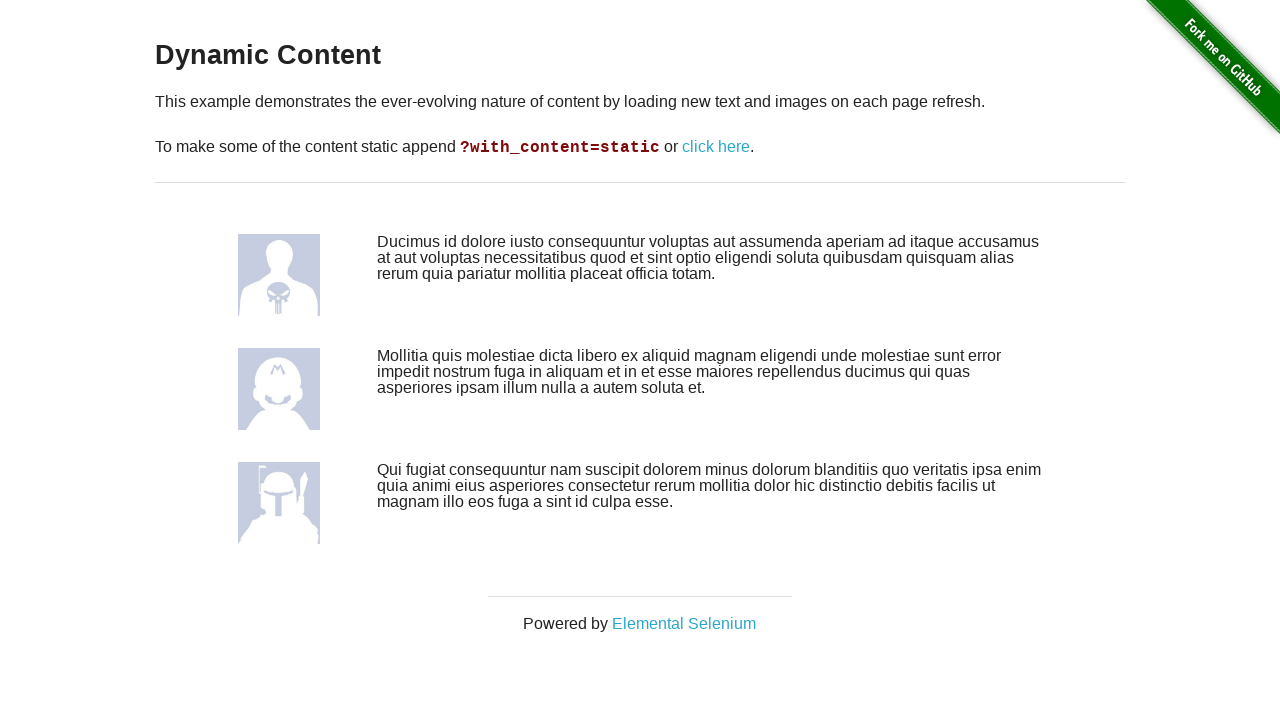

Retrieved text from first dynamic content element (iteration 6/10)
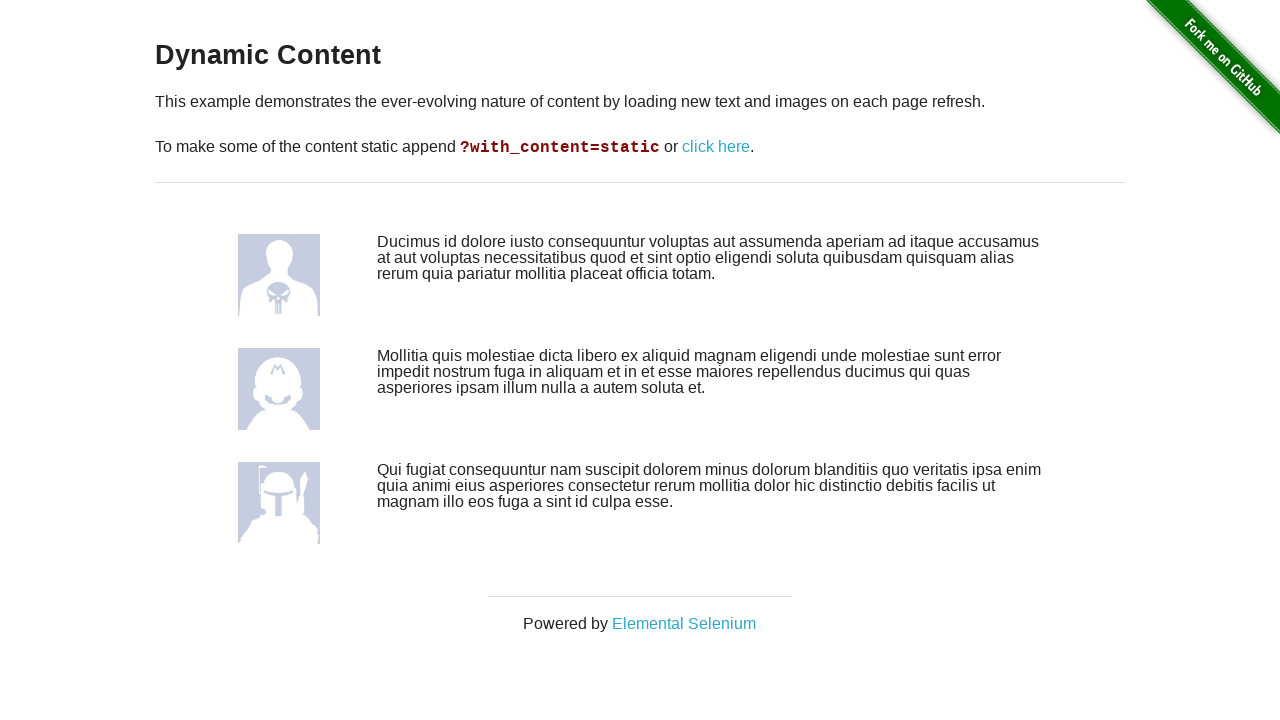

Refreshed page (iteration 7/10)
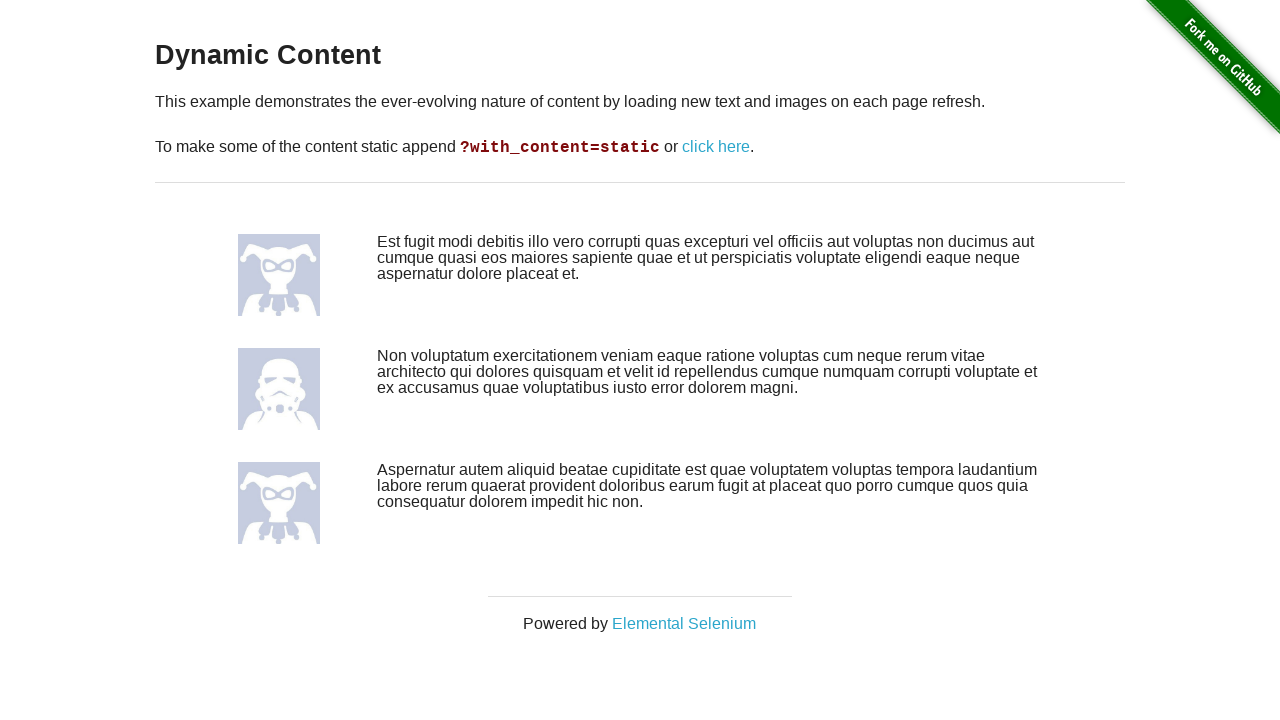

Dynamic content reloaded after refresh (iteration 7/10)
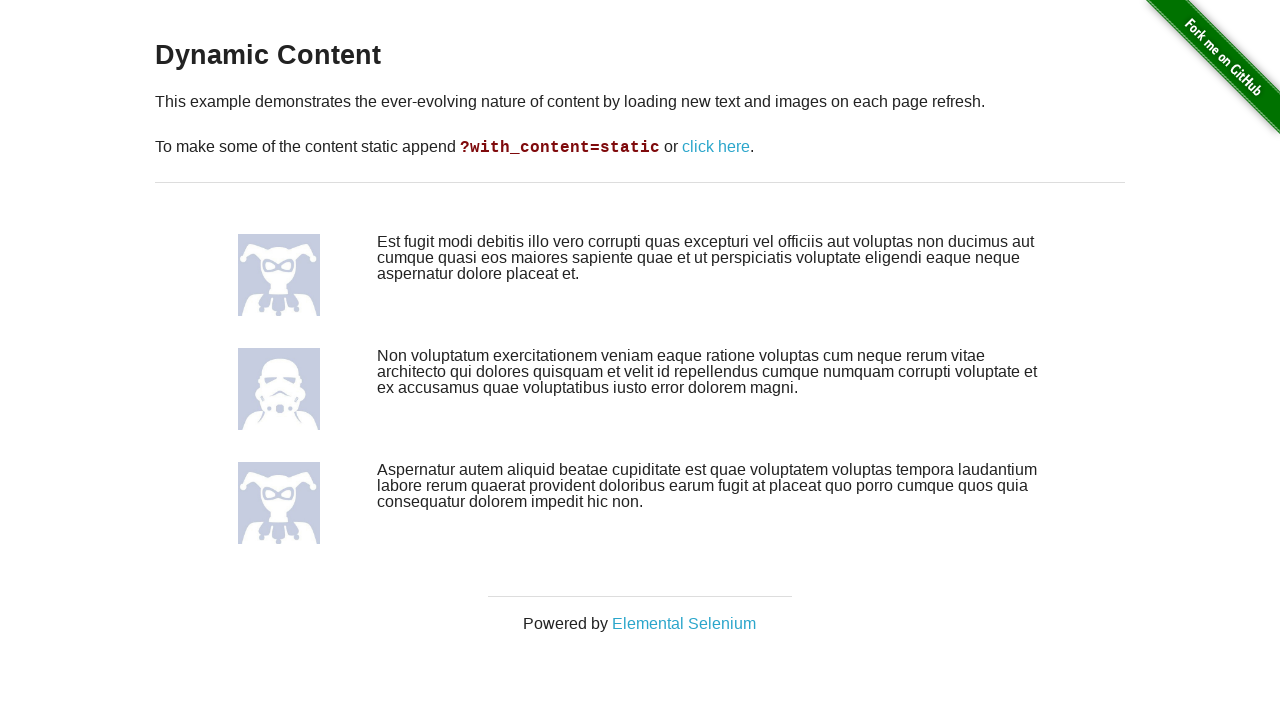

Located all dynamic content elements (iteration 7/10)
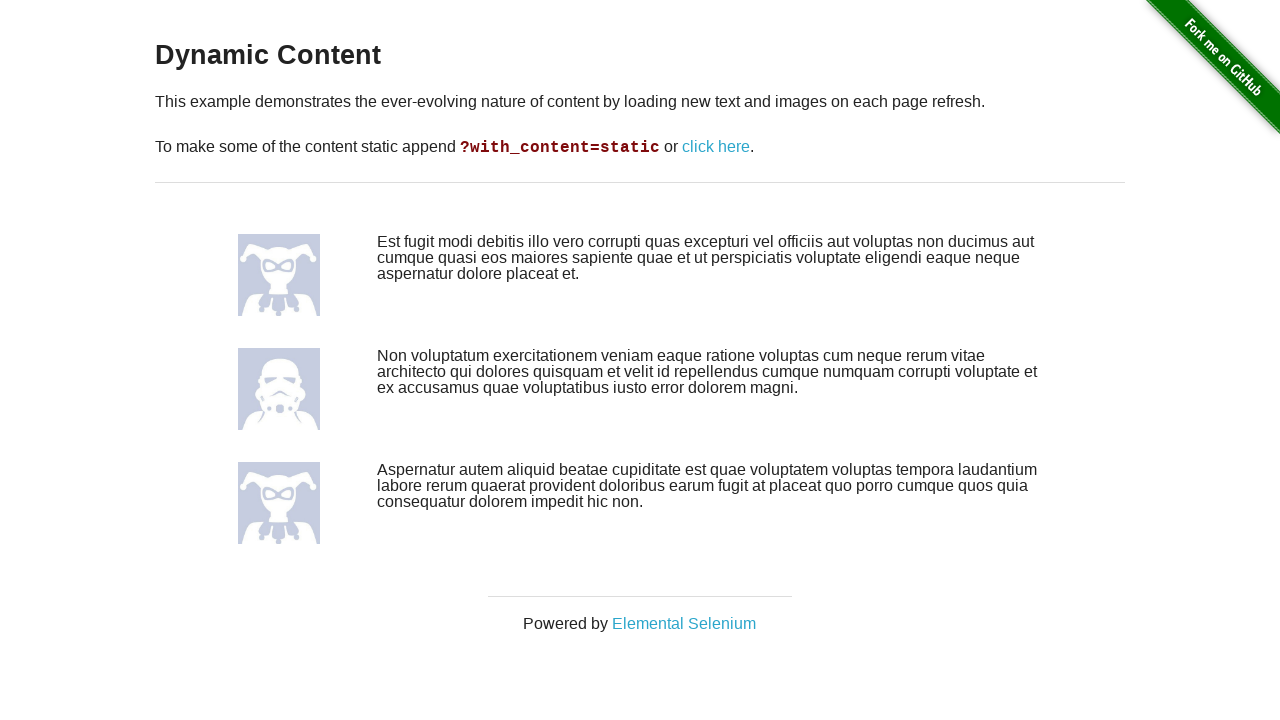

Retrieved text from first dynamic content element (iteration 7/10)
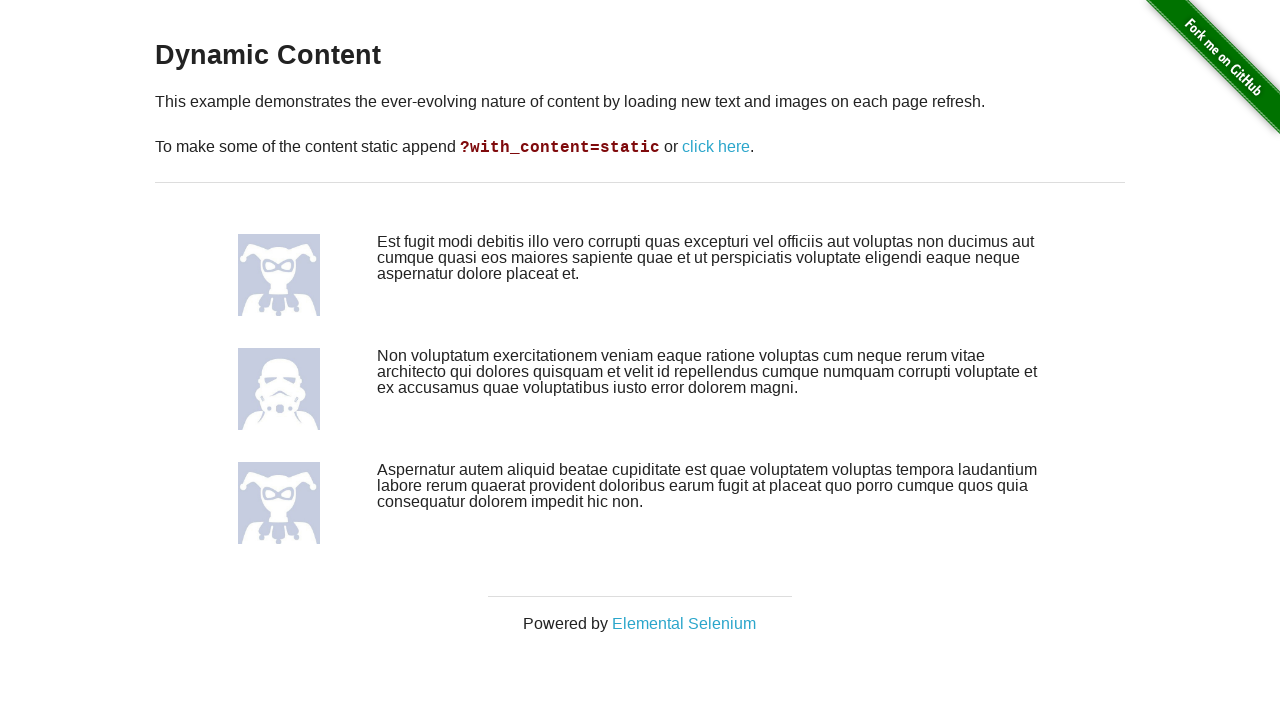

Refreshed page (iteration 8/10)
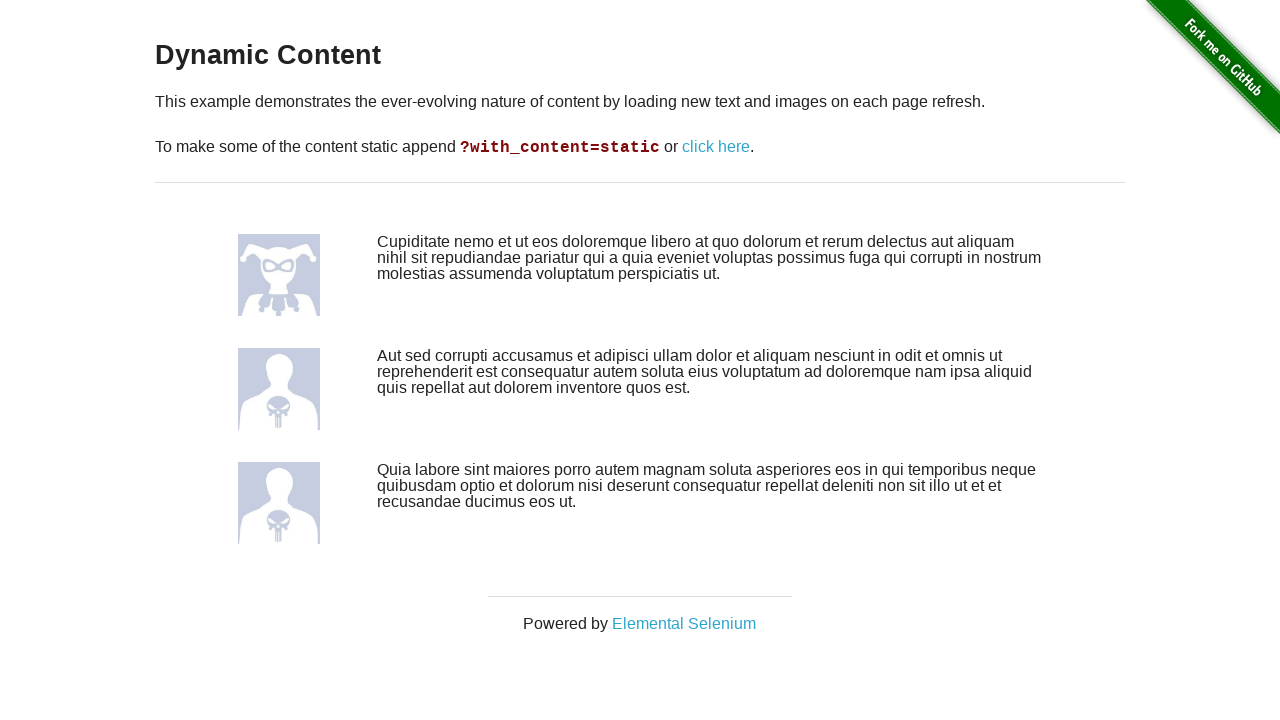

Dynamic content reloaded after refresh (iteration 8/10)
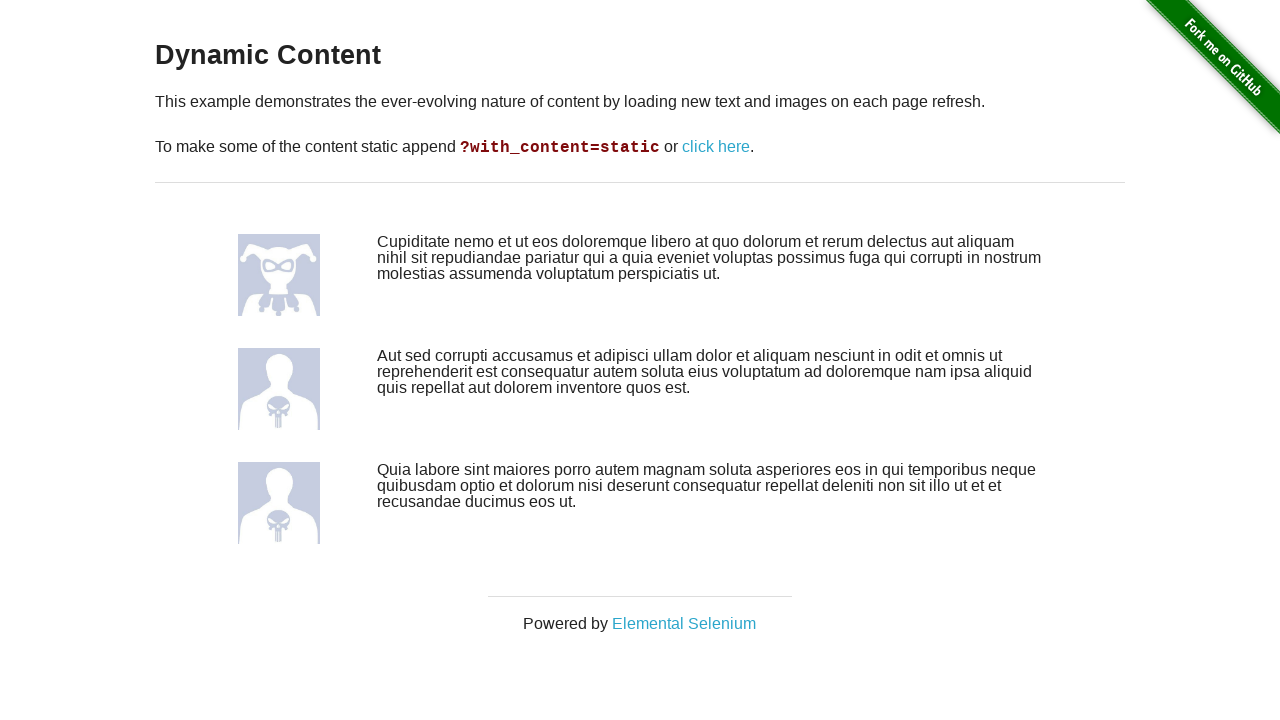

Located all dynamic content elements (iteration 8/10)
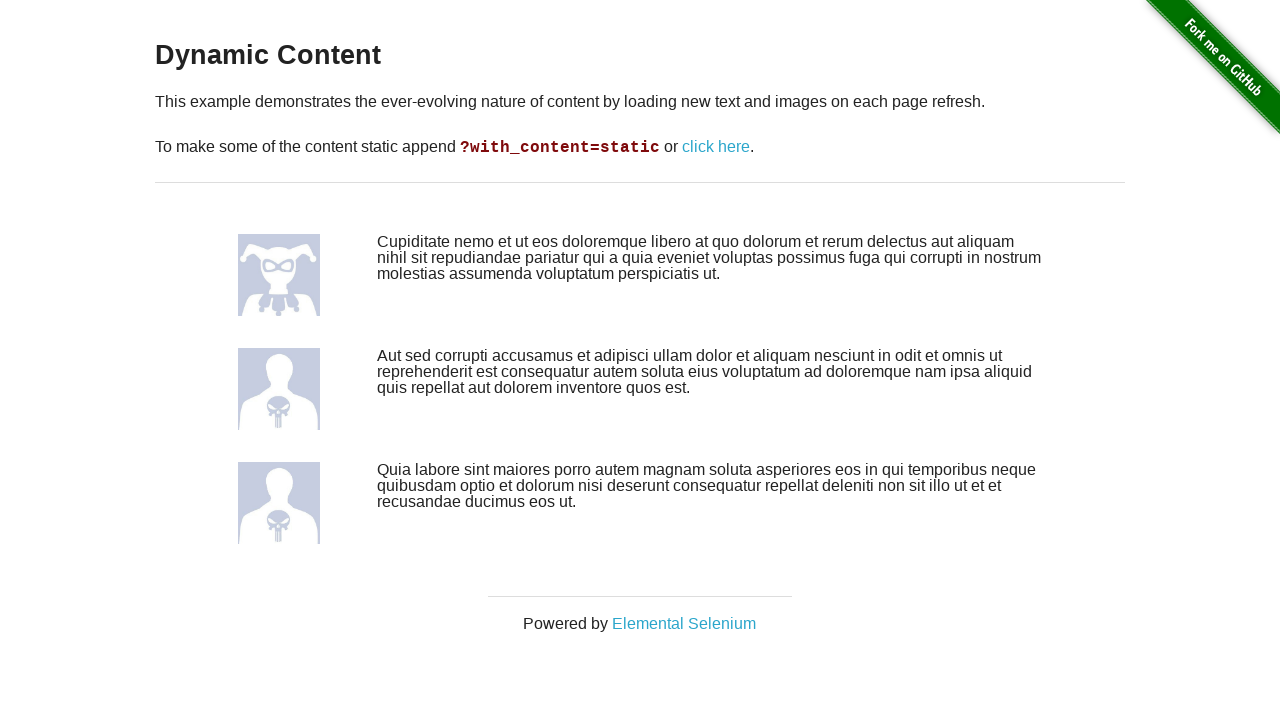

Retrieved text from first dynamic content element (iteration 8/10)
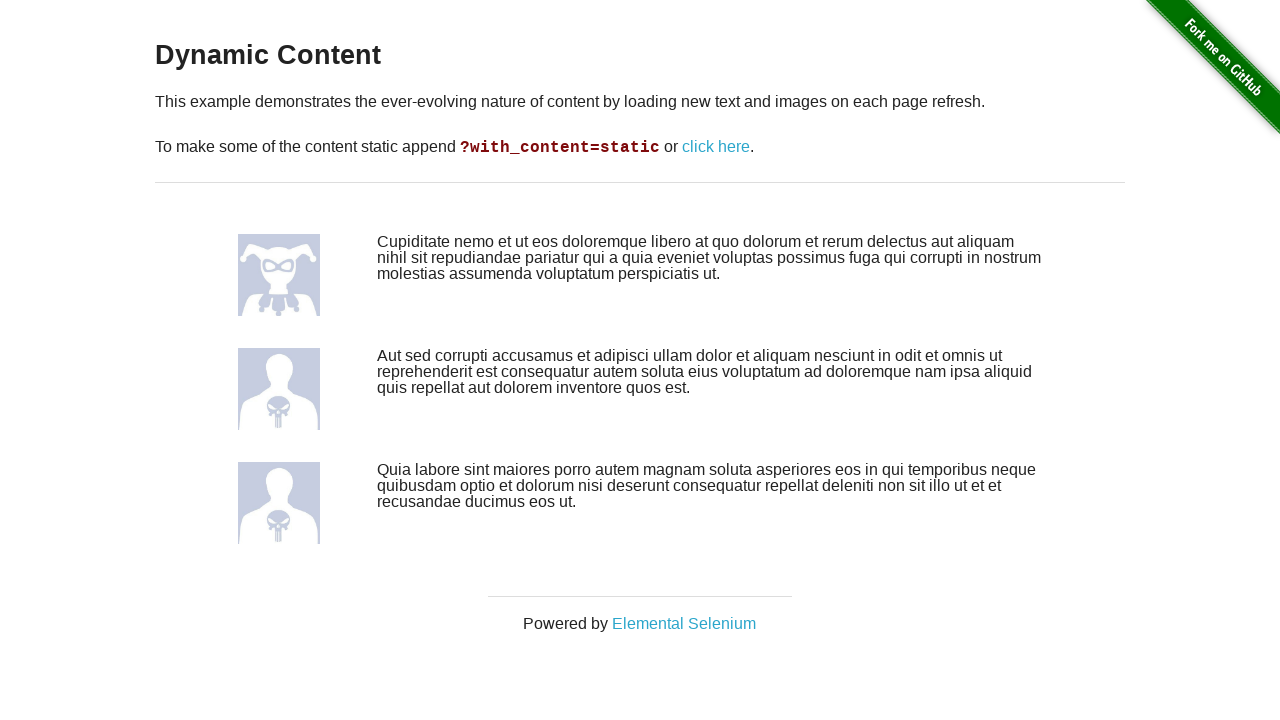

Refreshed page (iteration 9/10)
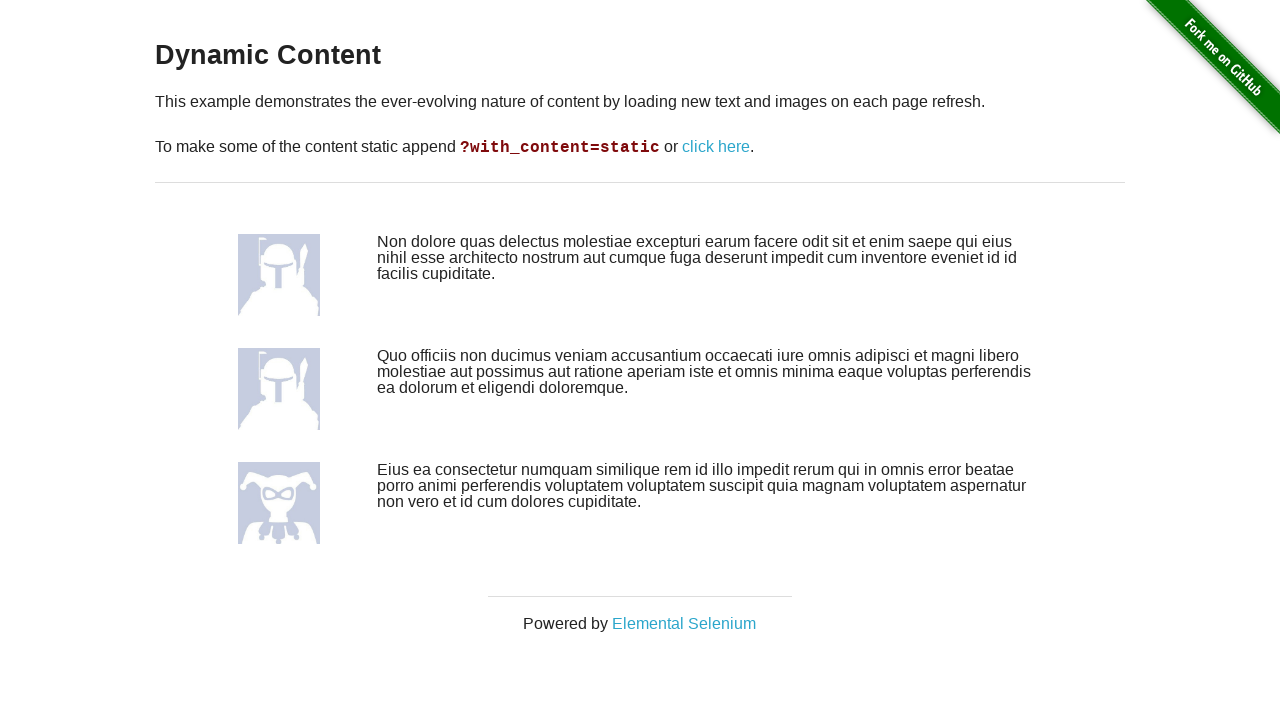

Dynamic content reloaded after refresh (iteration 9/10)
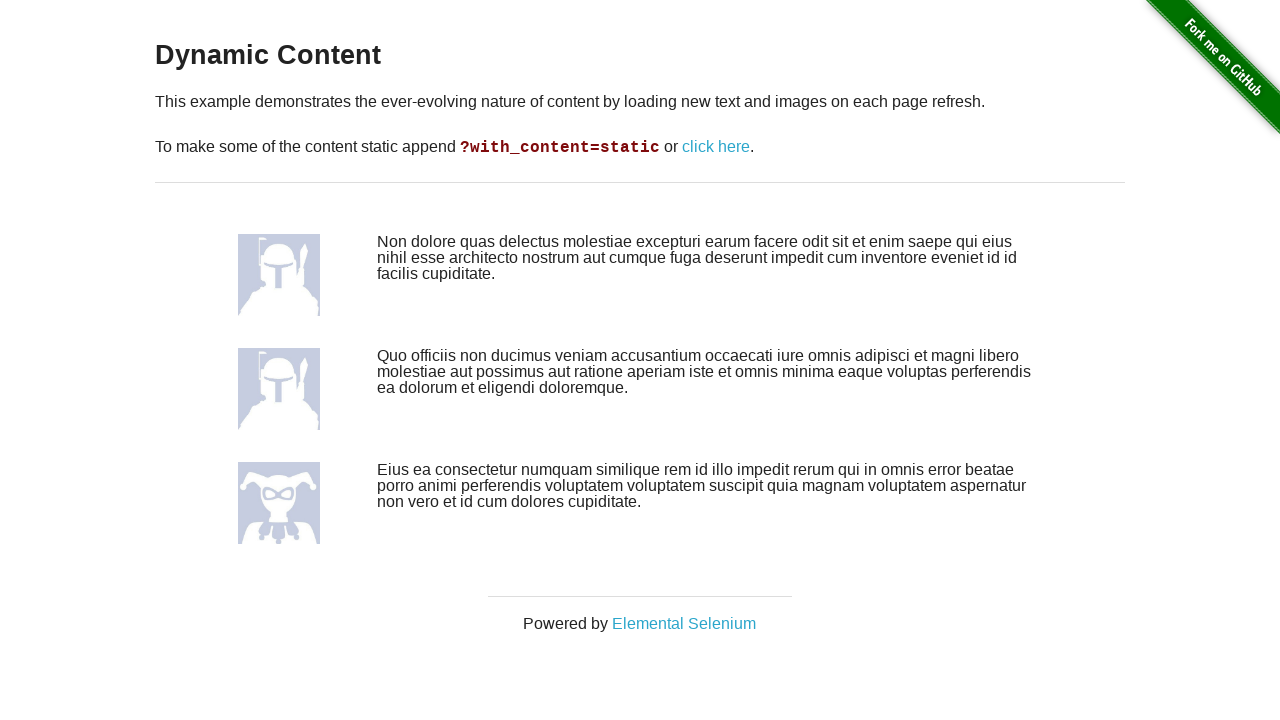

Located all dynamic content elements (iteration 9/10)
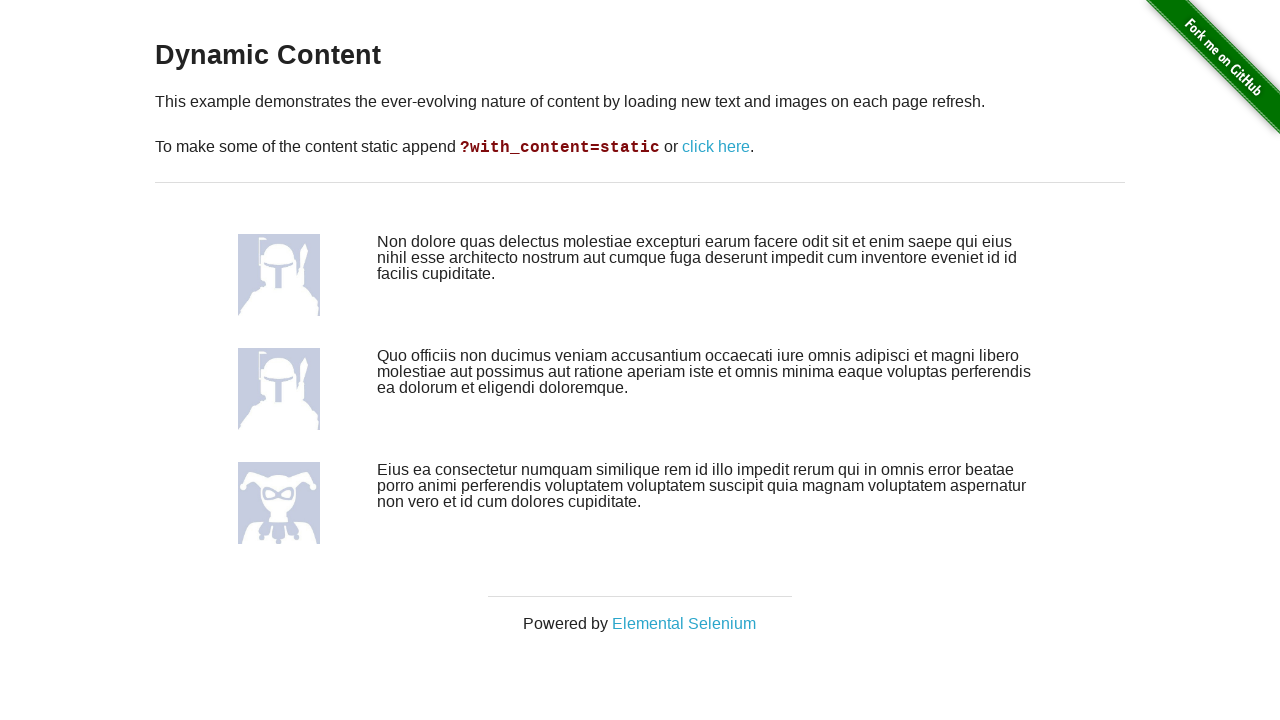

Retrieved text from first dynamic content element (iteration 9/10)
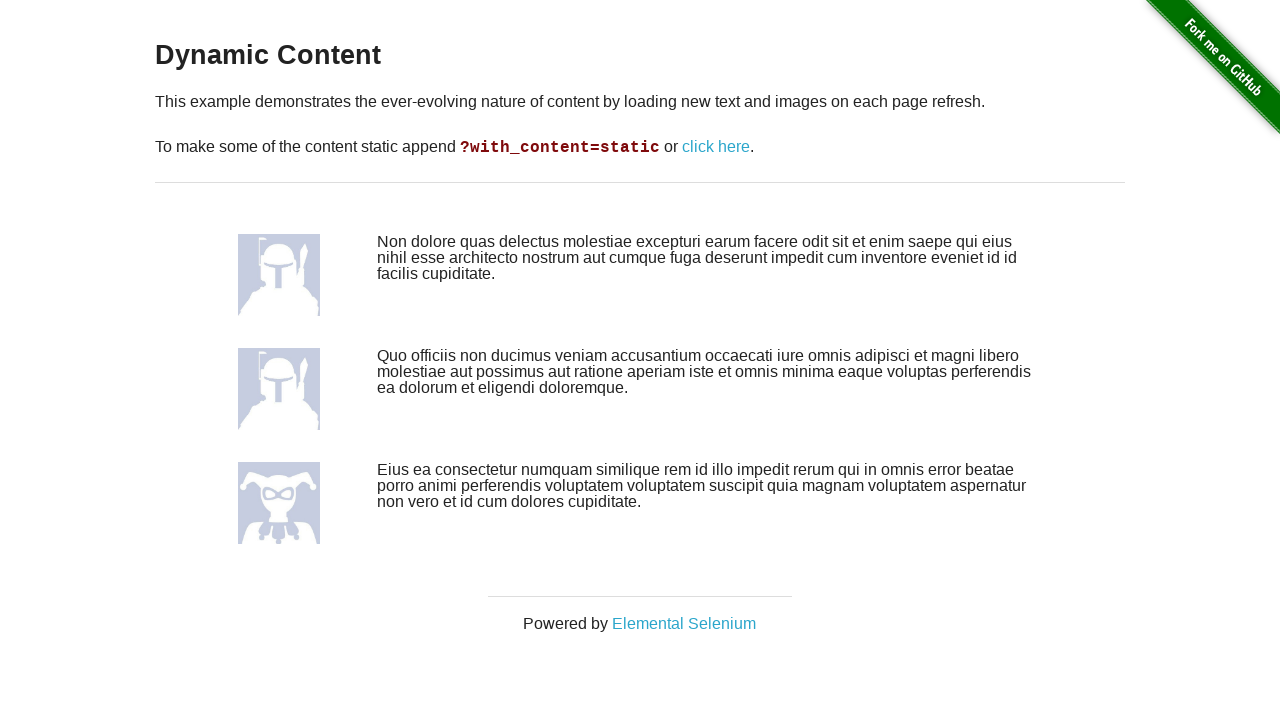

Refreshed page (iteration 10/10)
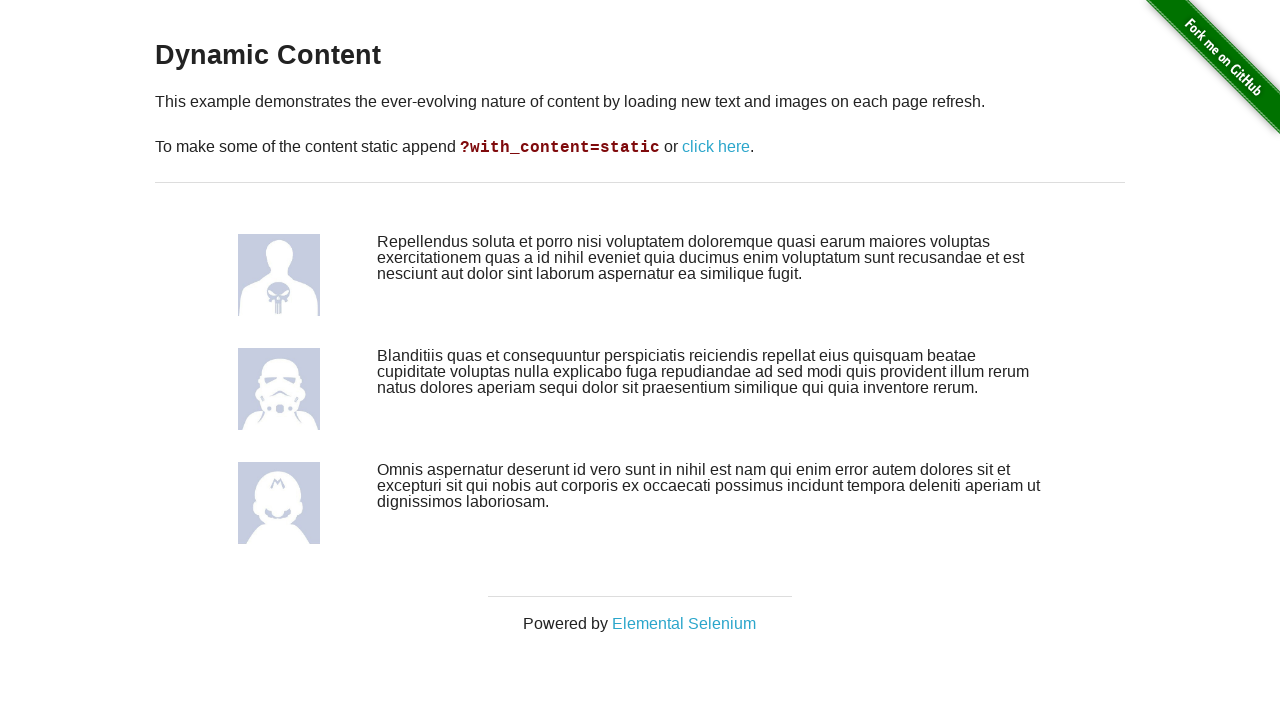

Dynamic content reloaded after refresh (iteration 10/10)
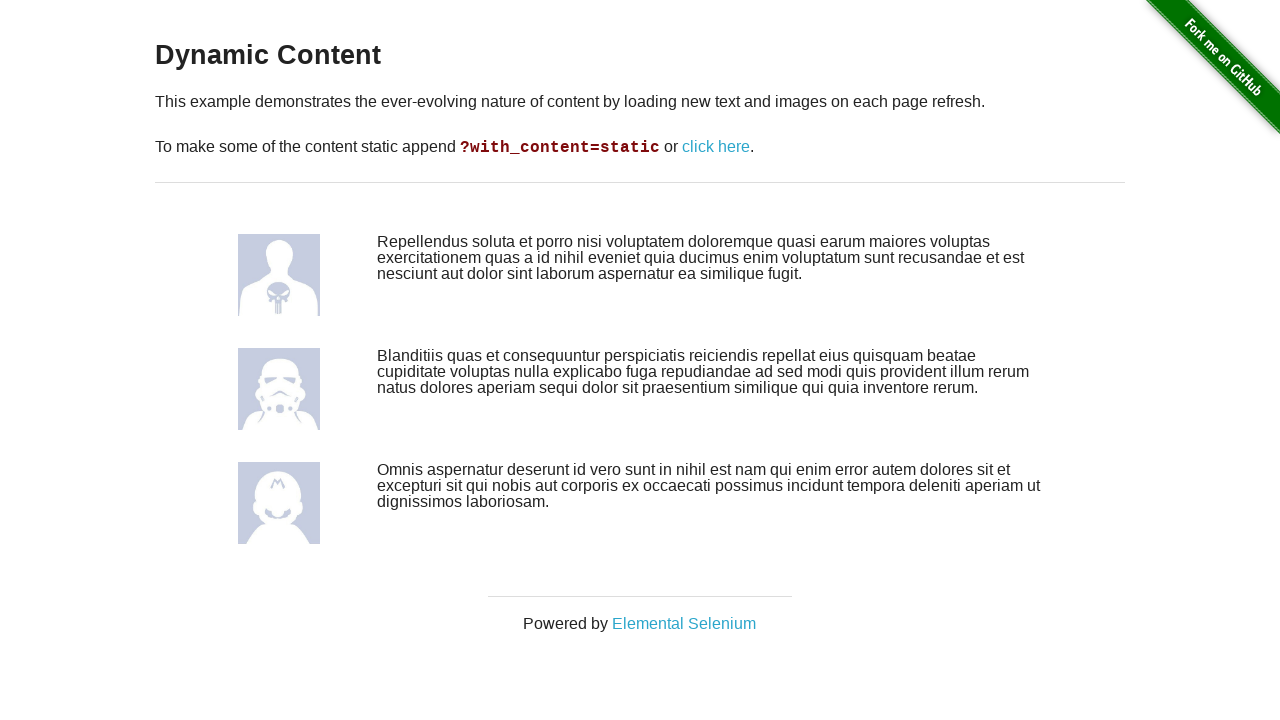

Located all dynamic content elements (iteration 10/10)
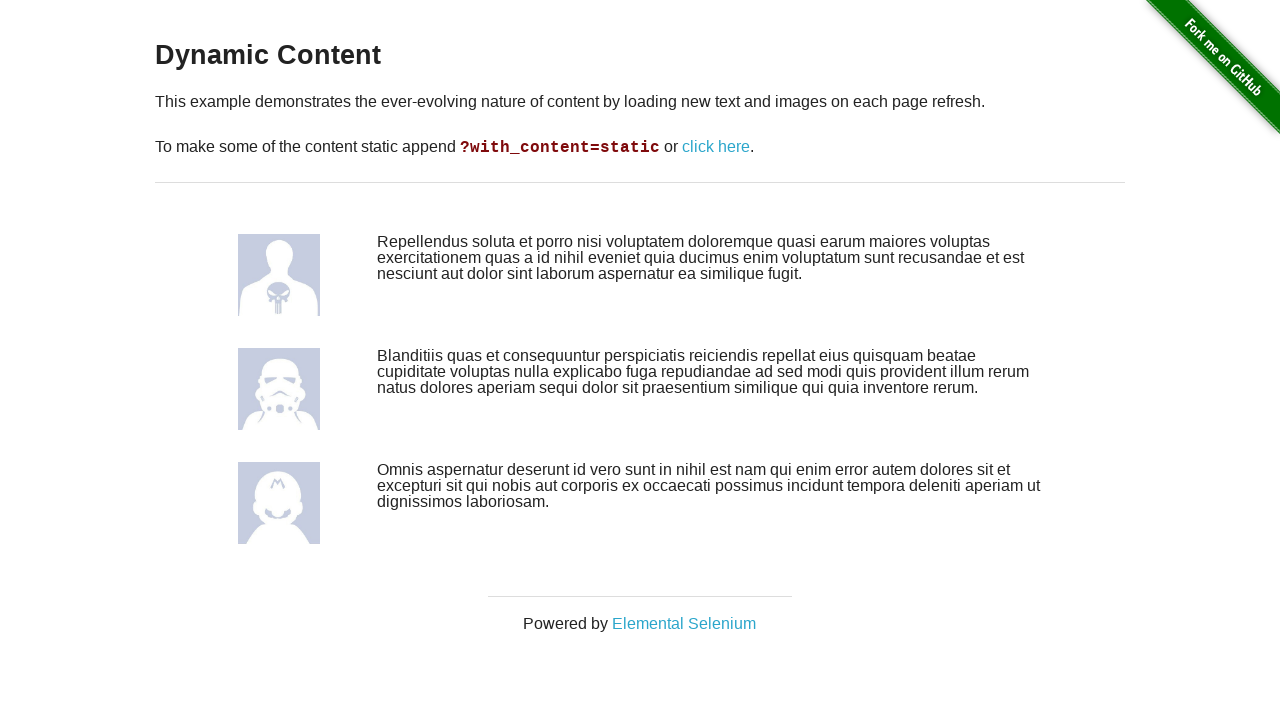

Retrieved text from first dynamic content element (iteration 10/10)
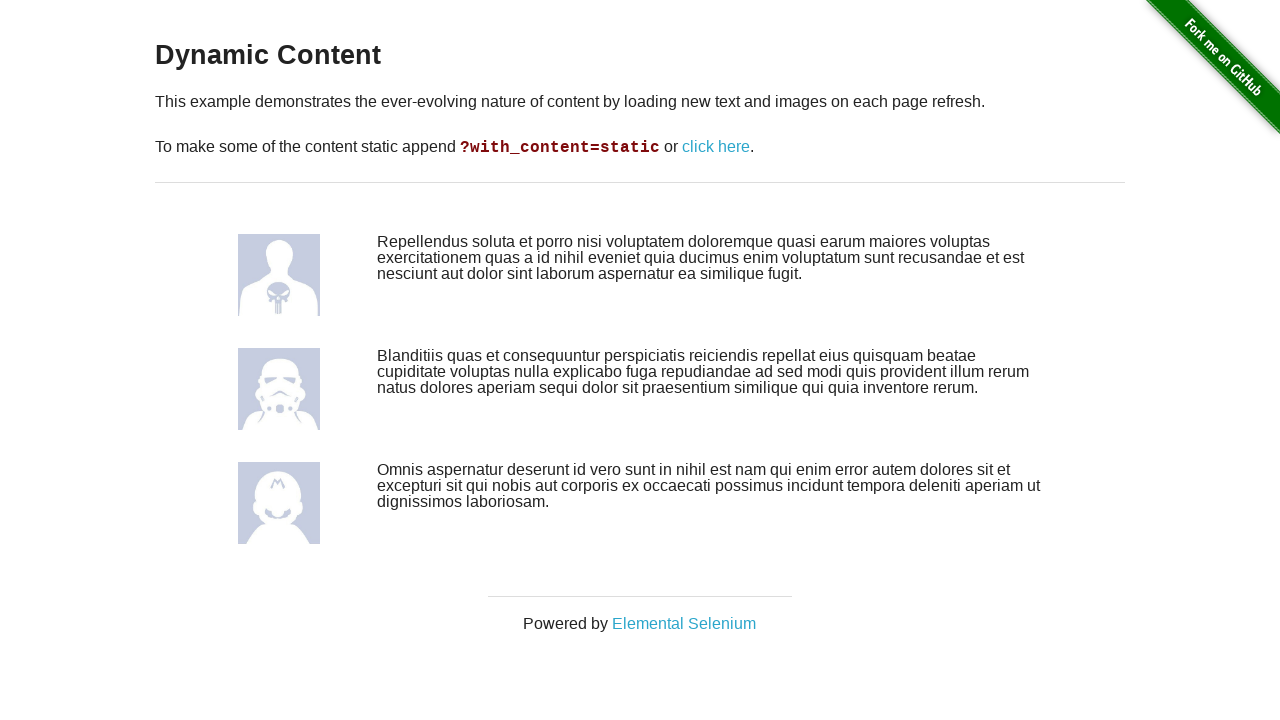

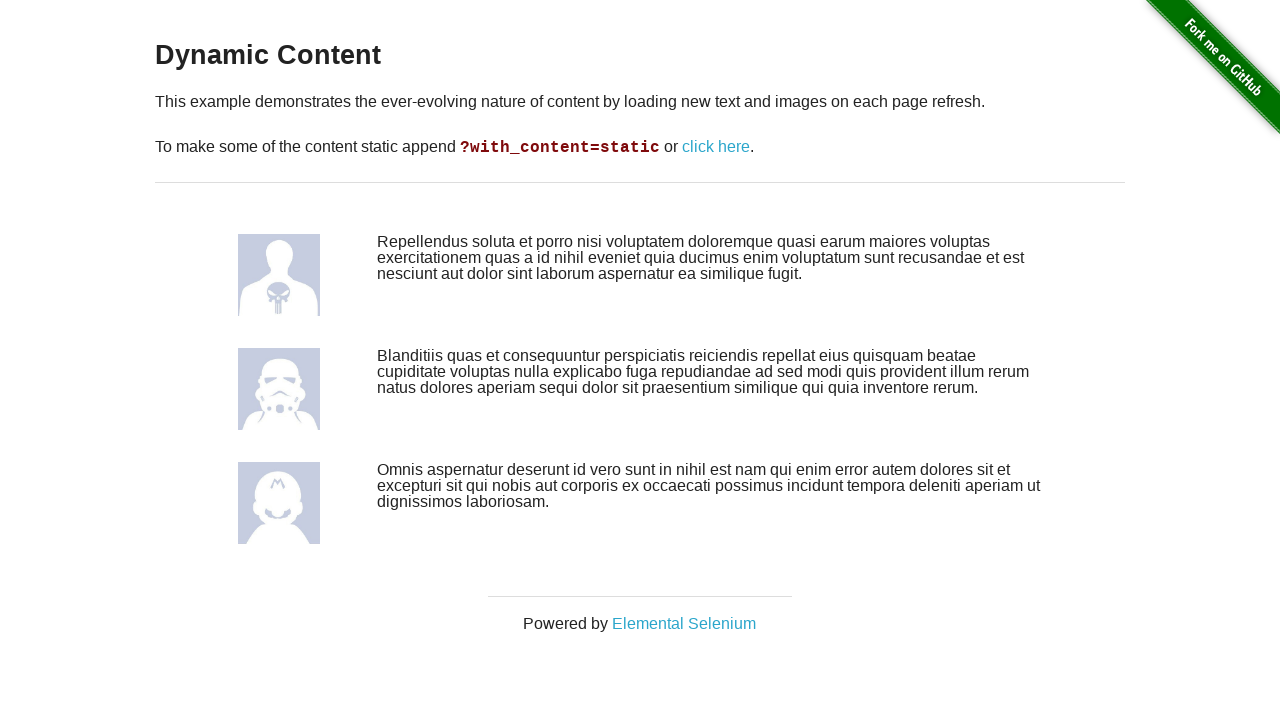